Automates playing through 18 levels of a hacking challenge game on blackhost.xyz by navigating to the game section and entering the correct password/code for each level to progress.

Starting URL: https://www.blackhost.xyz/

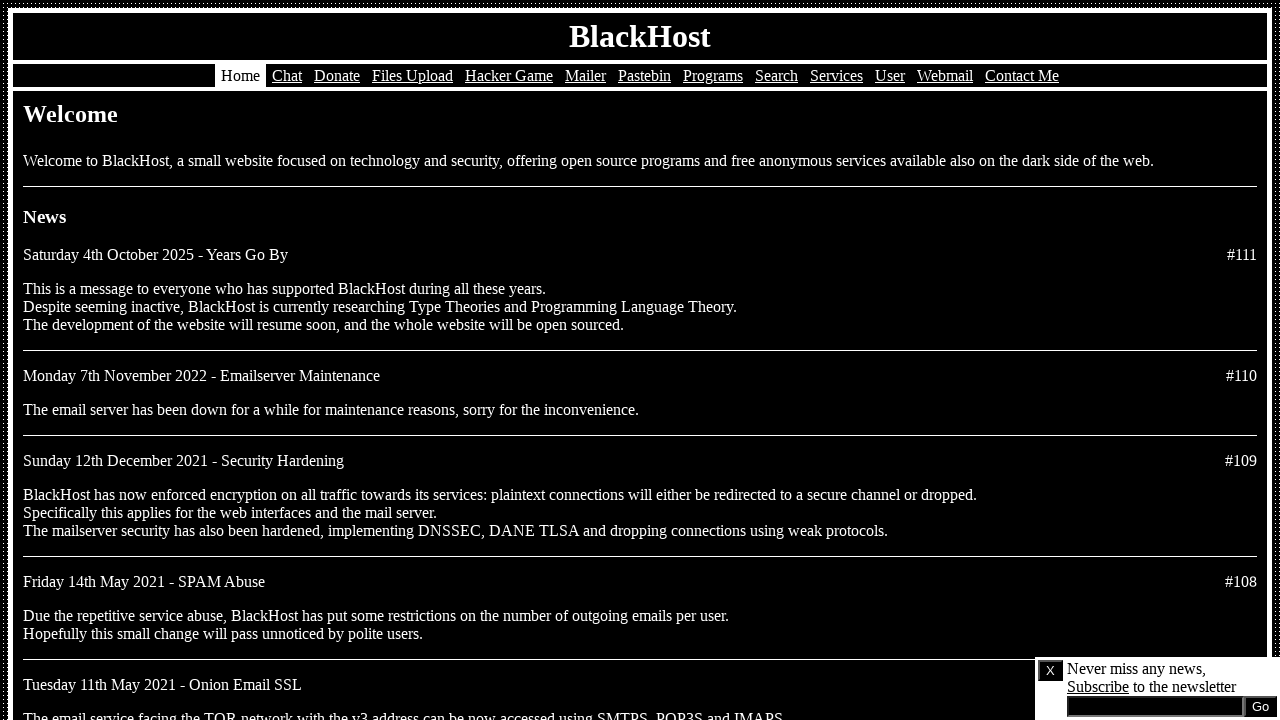

Clicked on hacking game navigation link at (509, 76) on xpath=//*[@id='nav']/ul/li[5]/a
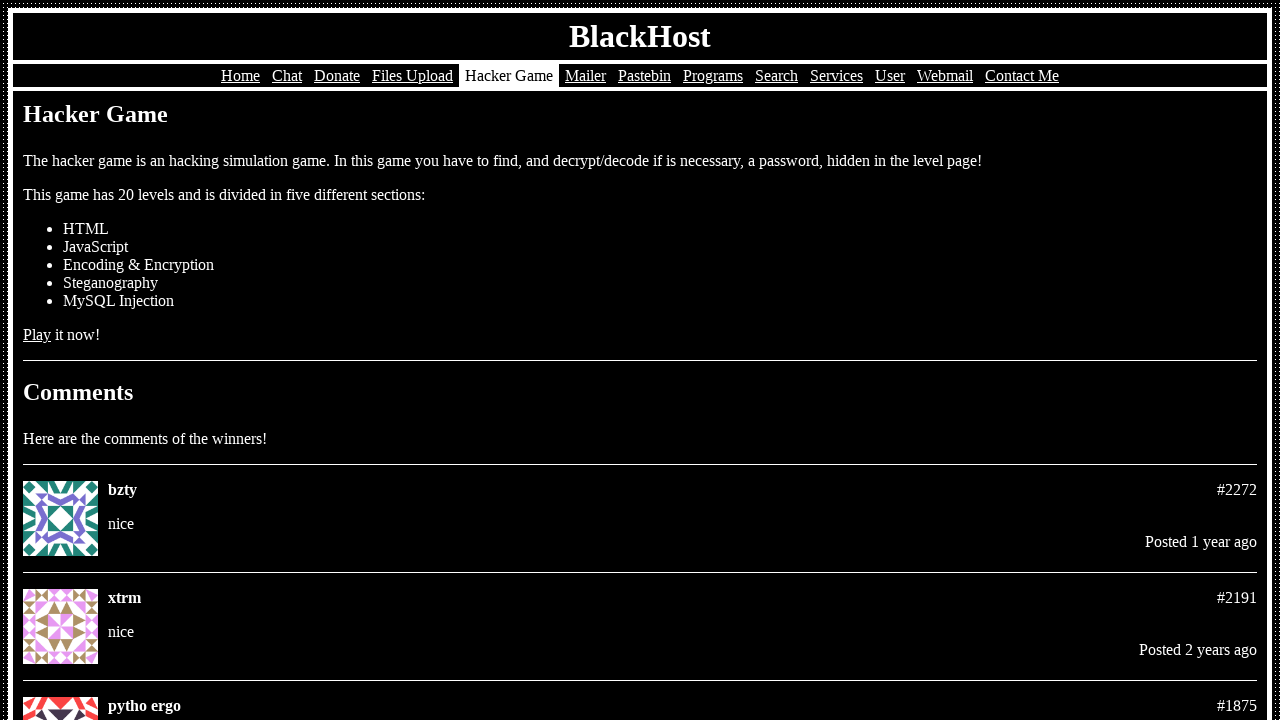

Clicked play button to start the game at (37, 334) on xpath=//*[@id='main']/p[4]/a
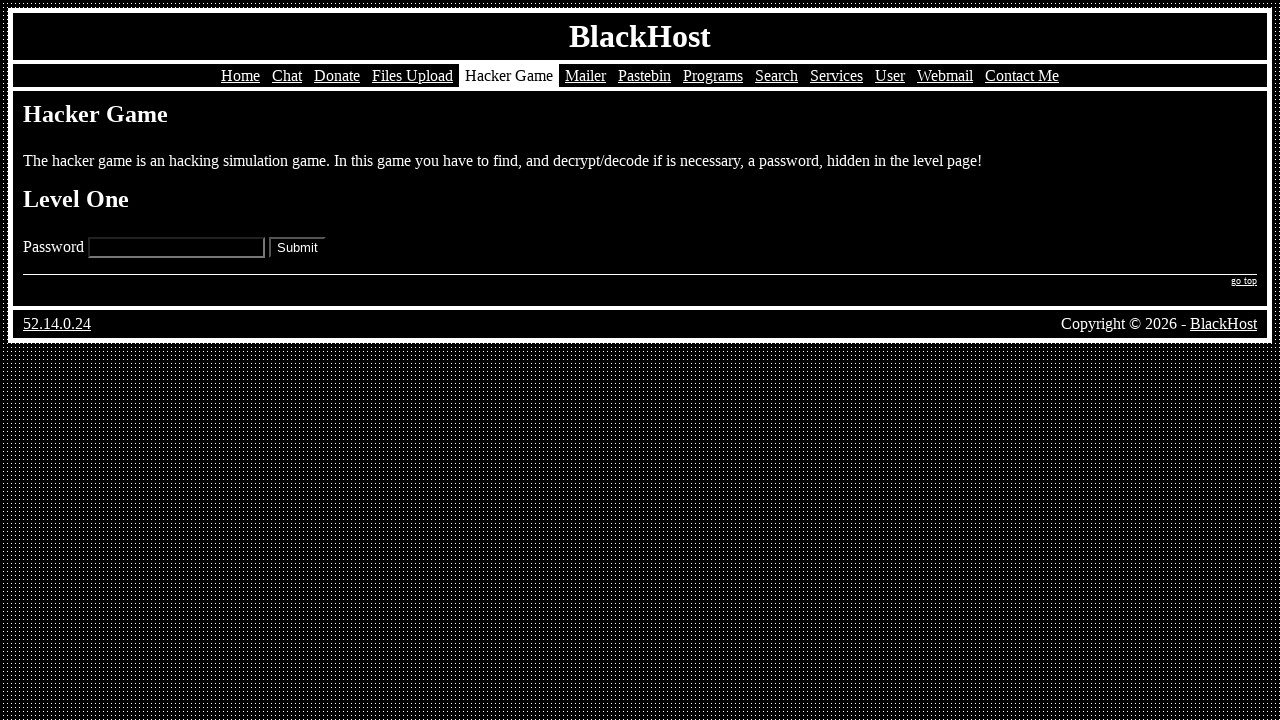

Filled password field for Level 1 on input[name='pass']
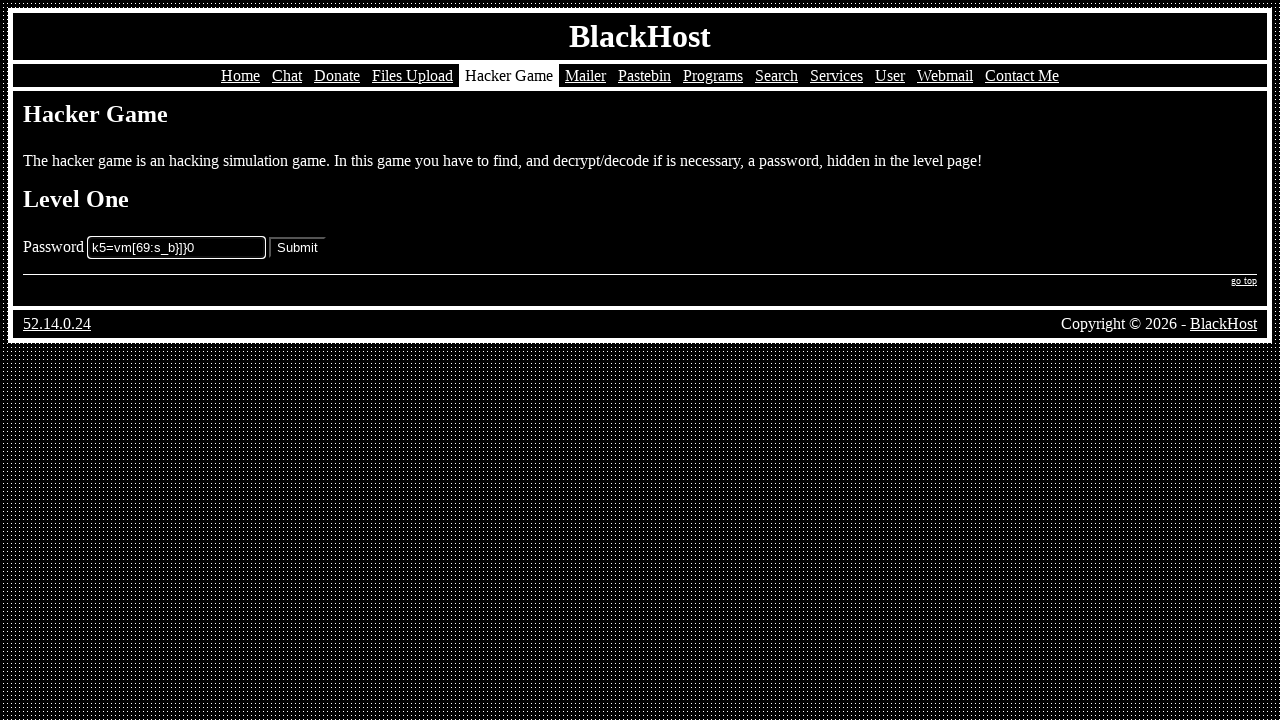

Submitted Level 1 password at (298, 248) on xpath=//*[@id='main']/form/p/input[2]
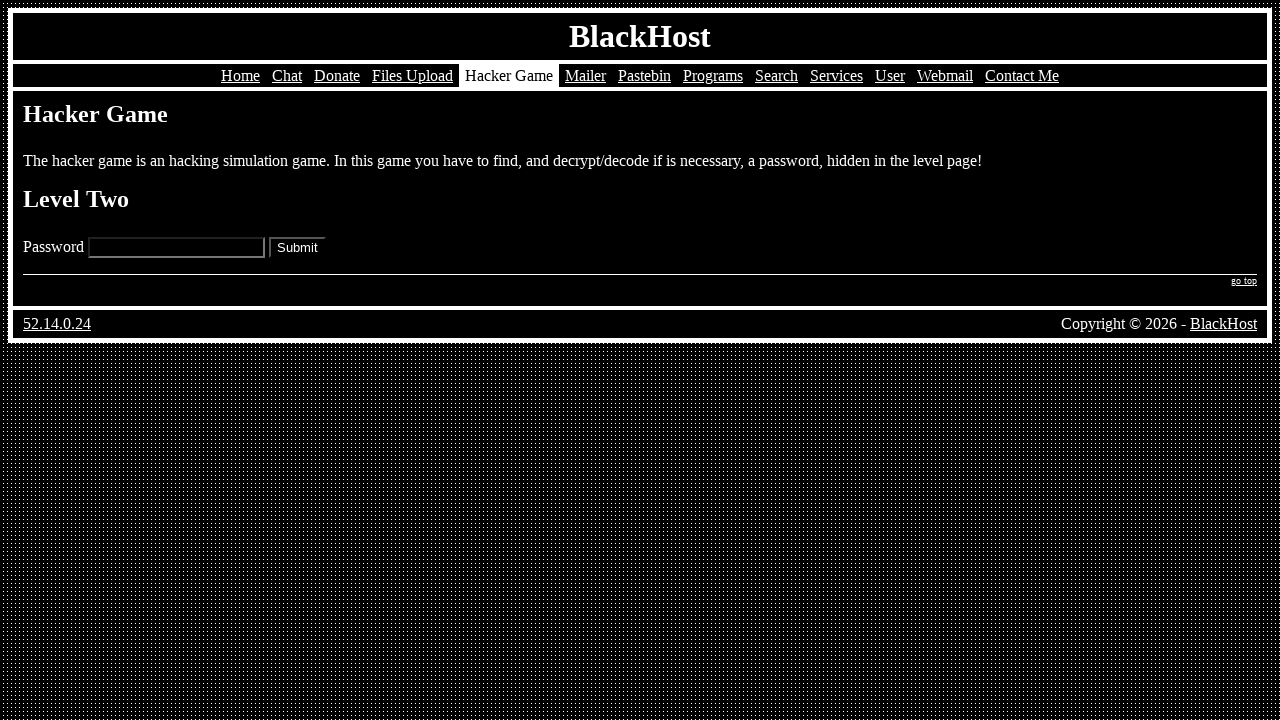

Filled password field for Level 2 on input[name='pass']
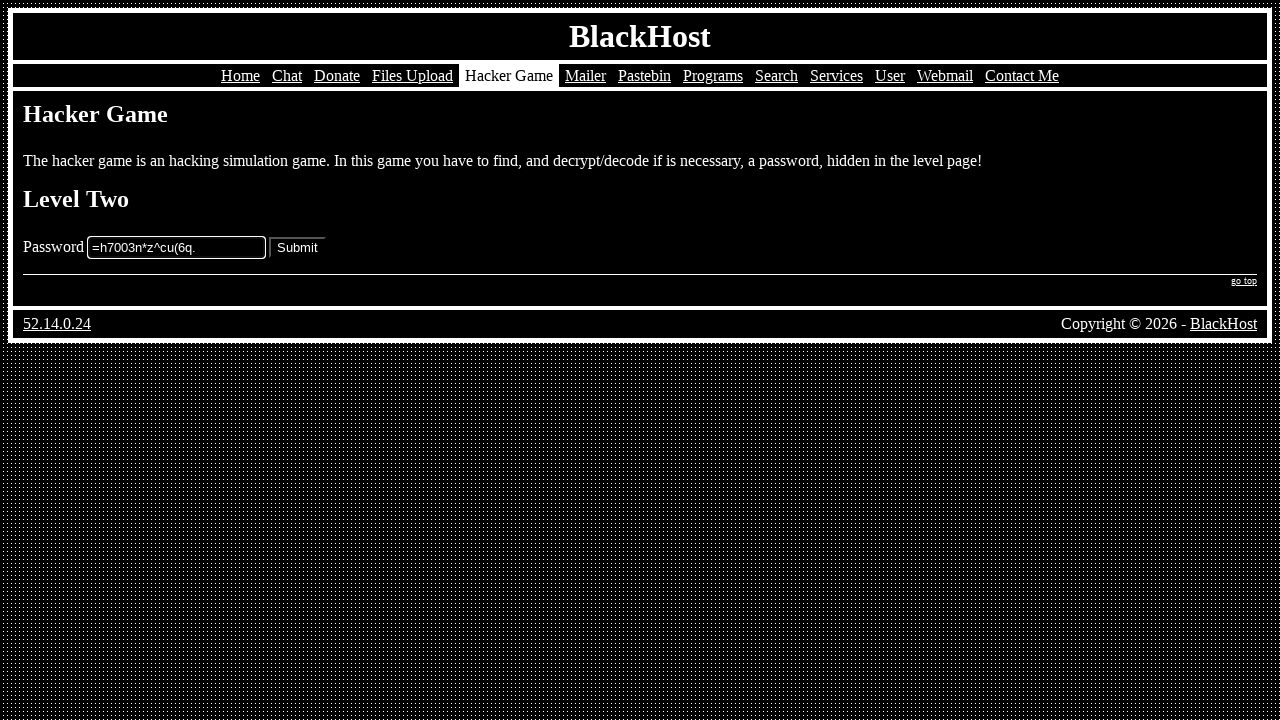

Submitted Level 2 password at (298, 248) on xpath=//*[@id='main']/form/p/input[2]
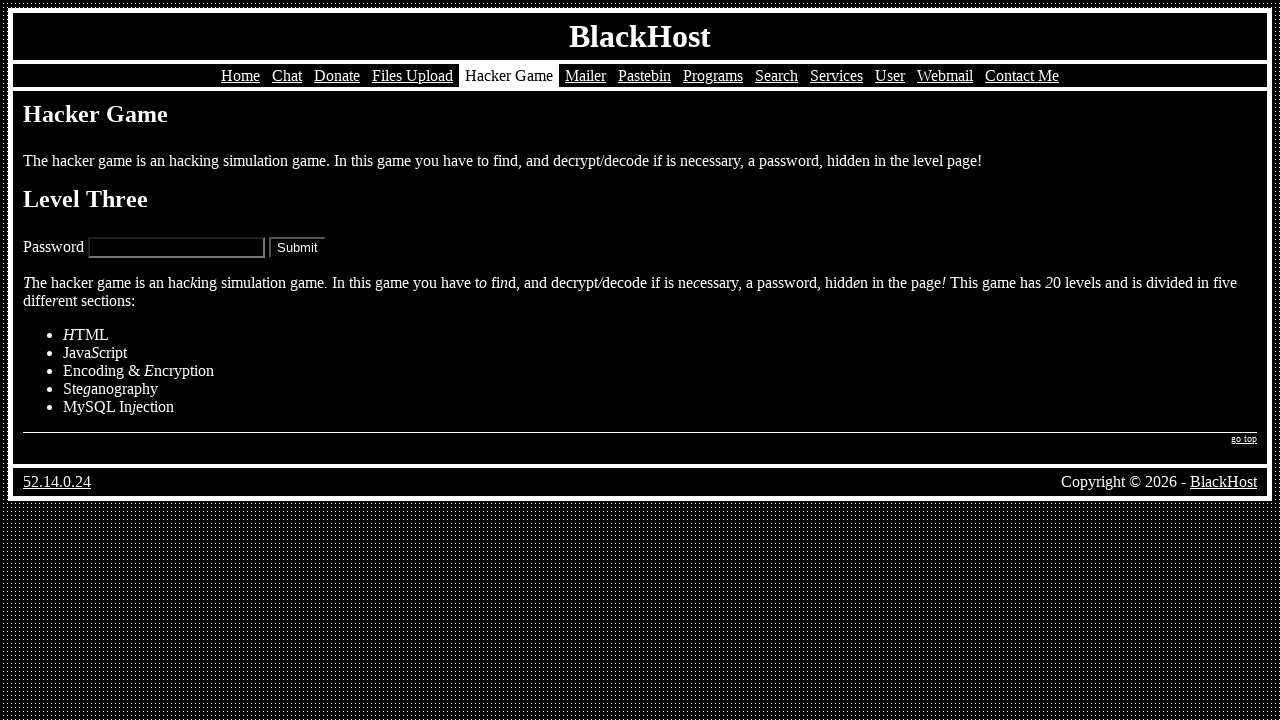

Filled password field for Level 3 on input[name='pass']
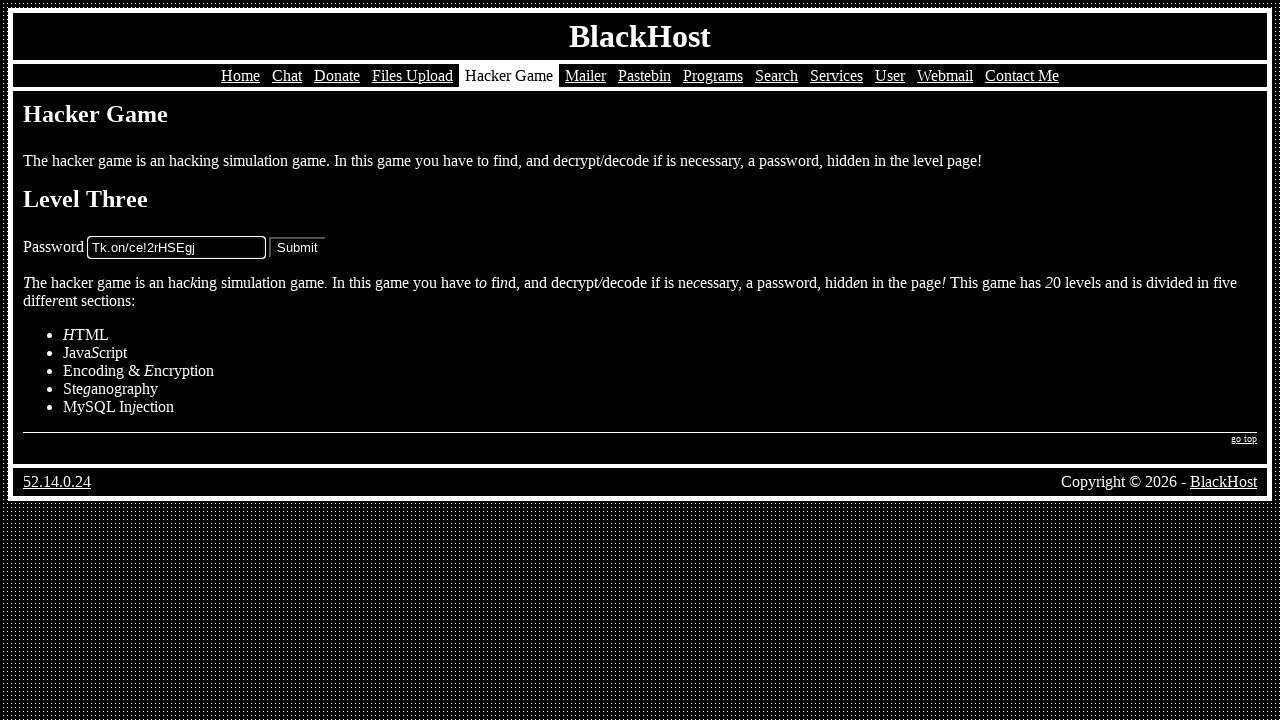

Submitted Level 3 password at (298, 248) on xpath=//*[@id='main']/form/p/input[2]
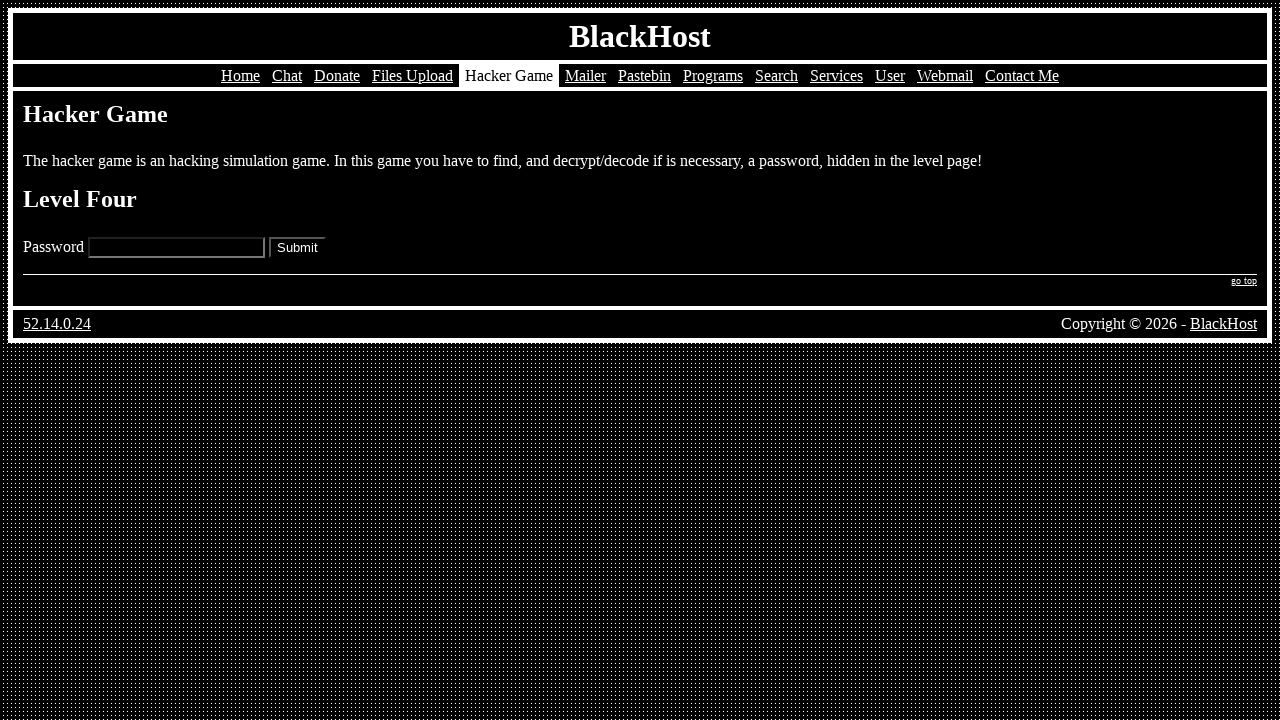

Filled password field for Level 4 on input[name='pass']
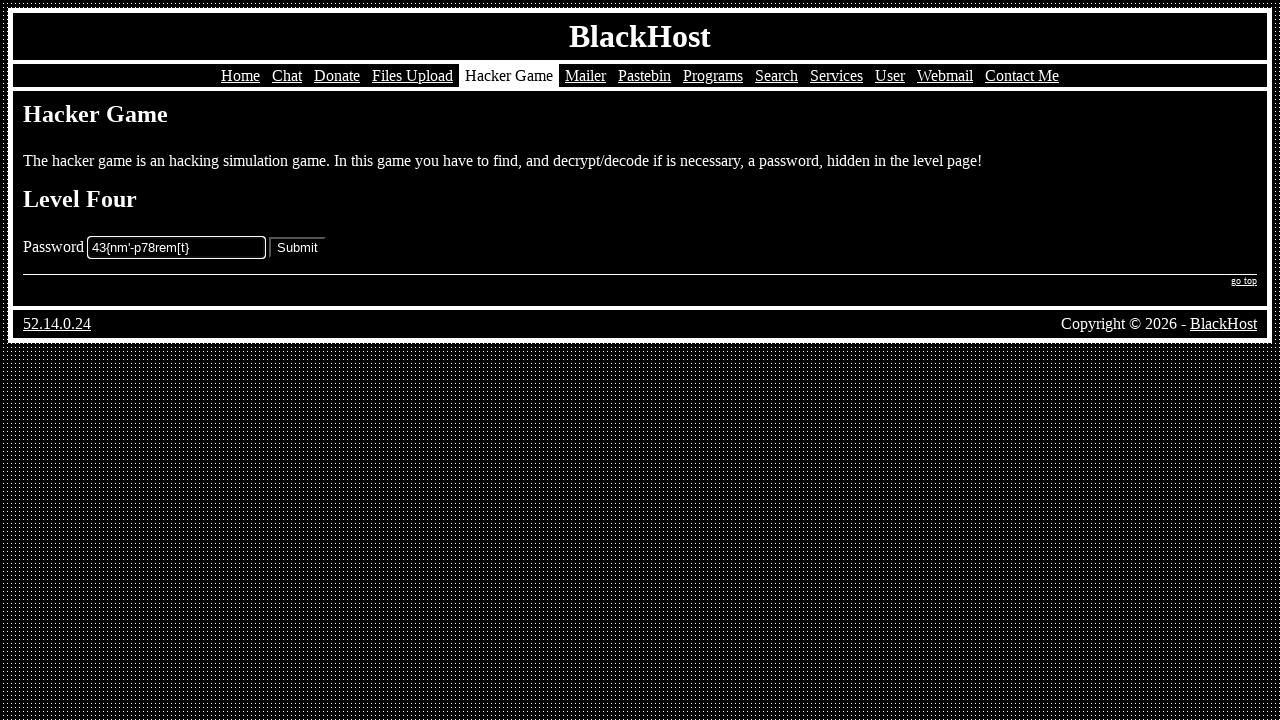

Submitted Level 4 password at (298, 248) on xpath=//*[@id='main']/form/p/input[2]
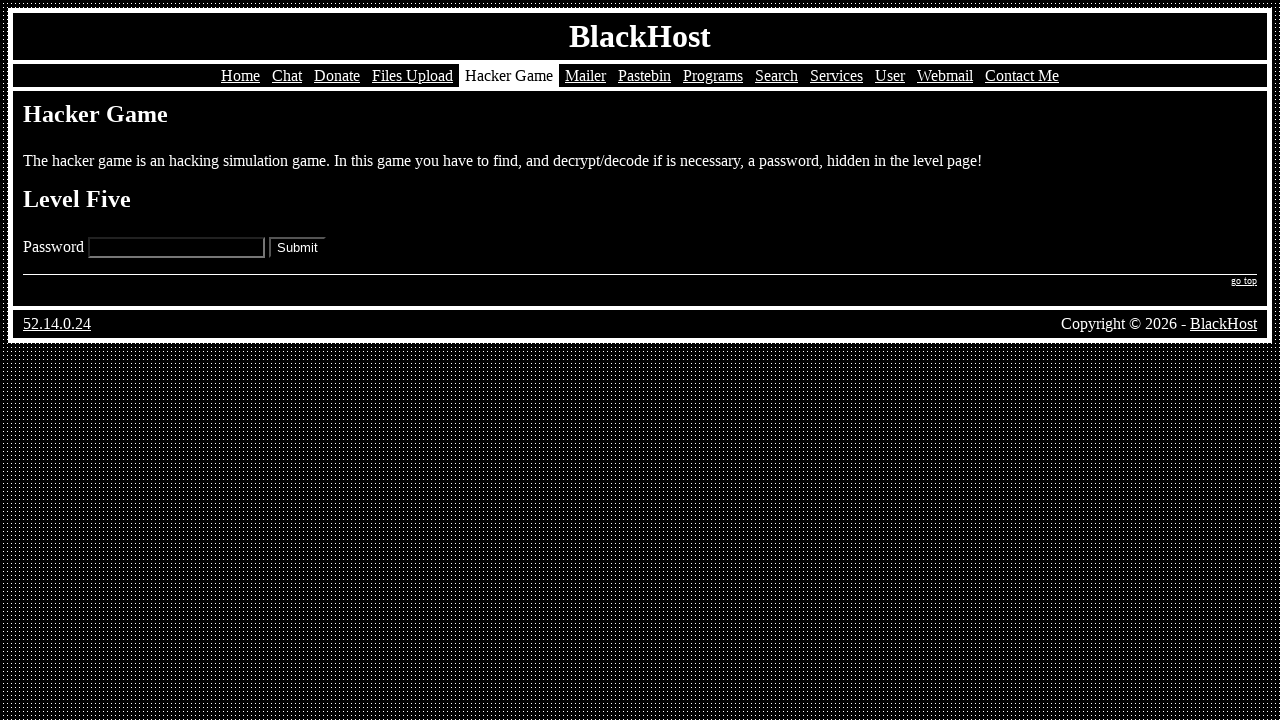

Filled password field for Level 5 on input[name='pass']
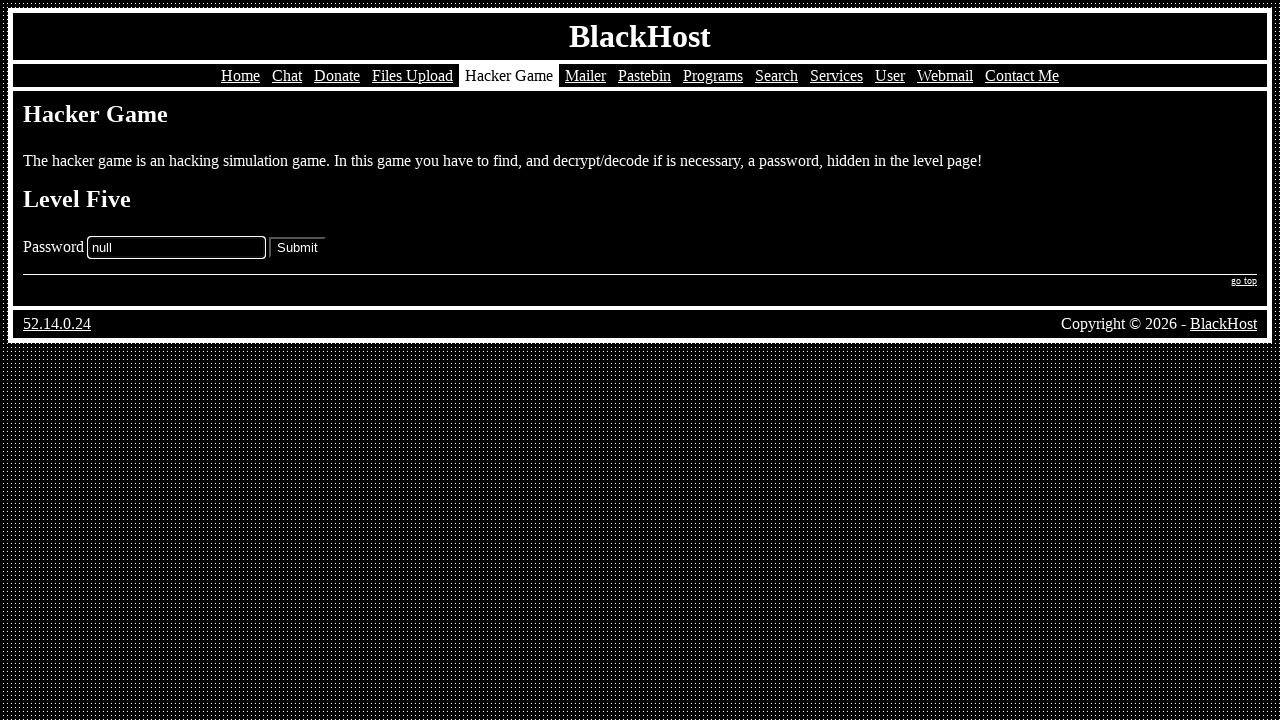

Submitted Level 5 password at (298, 248) on xpath=//*[@id='main']/form/p/input[2]
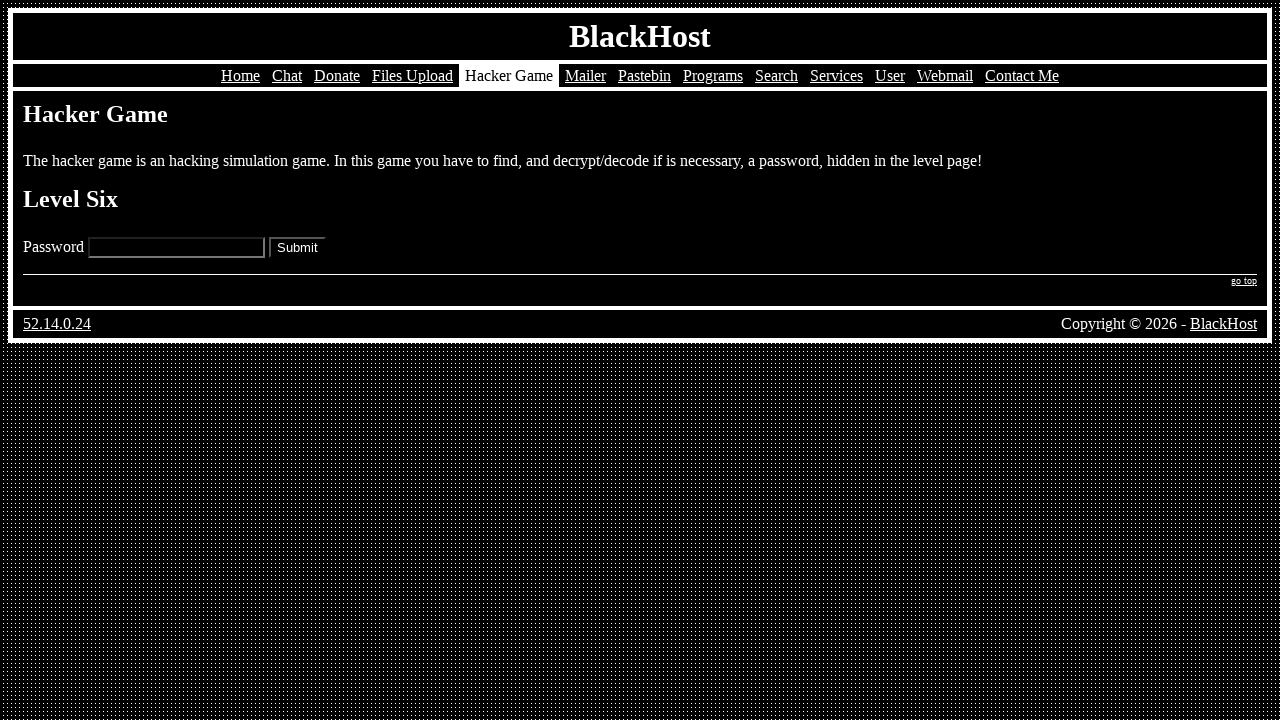

Filled password field for Level 6 on input[name='pass']
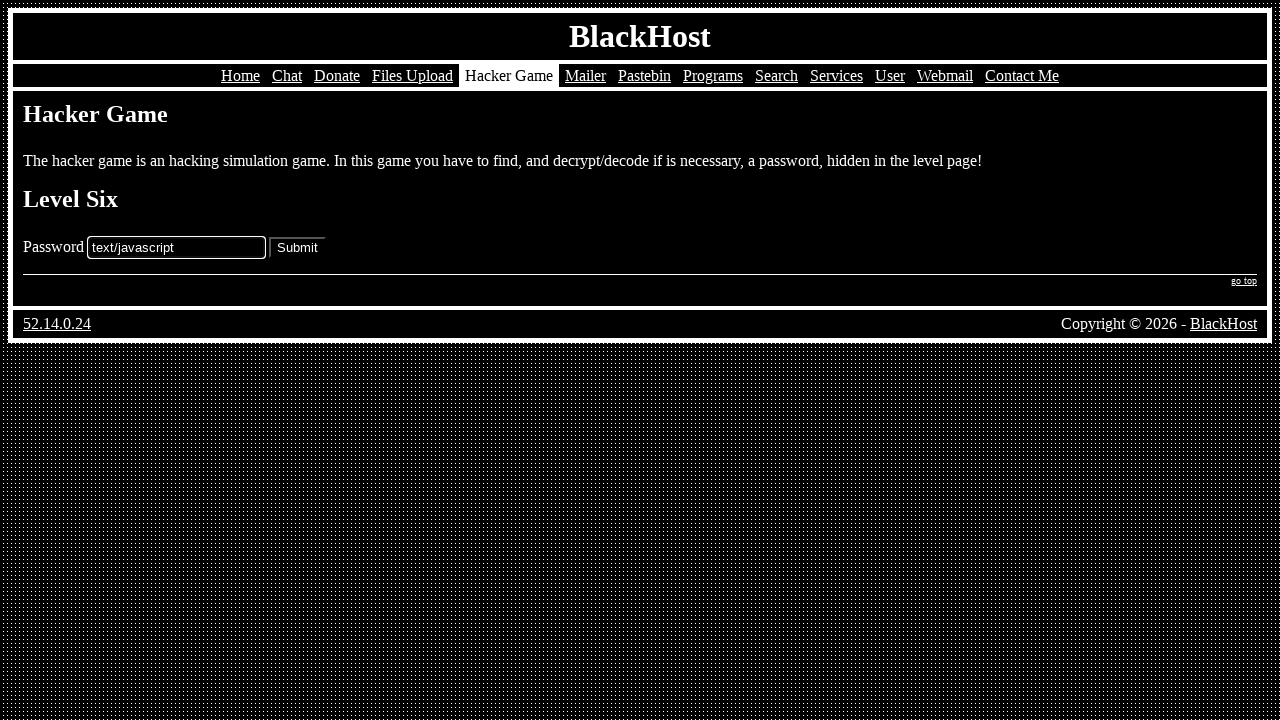

Submitted Level 6 password at (298, 248) on xpath=//*[@id='main']/form/p/input[2]
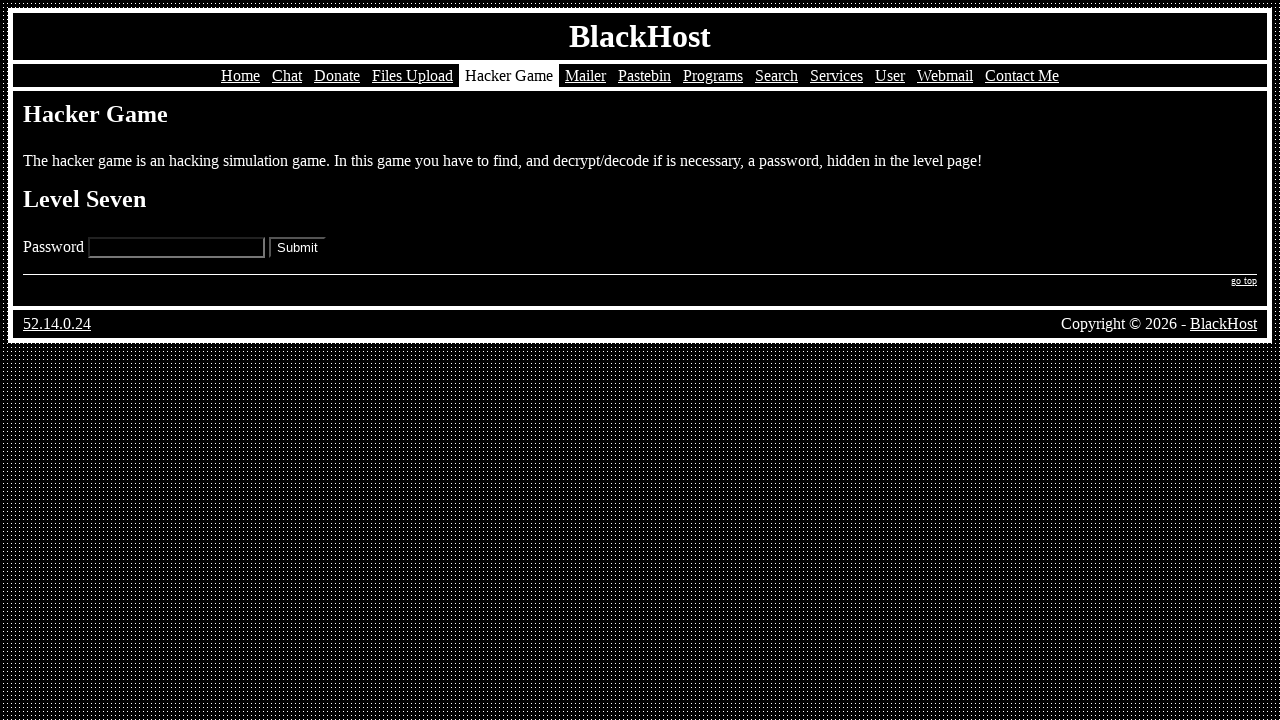

Filled password field for Level 7 on input[name='pass']
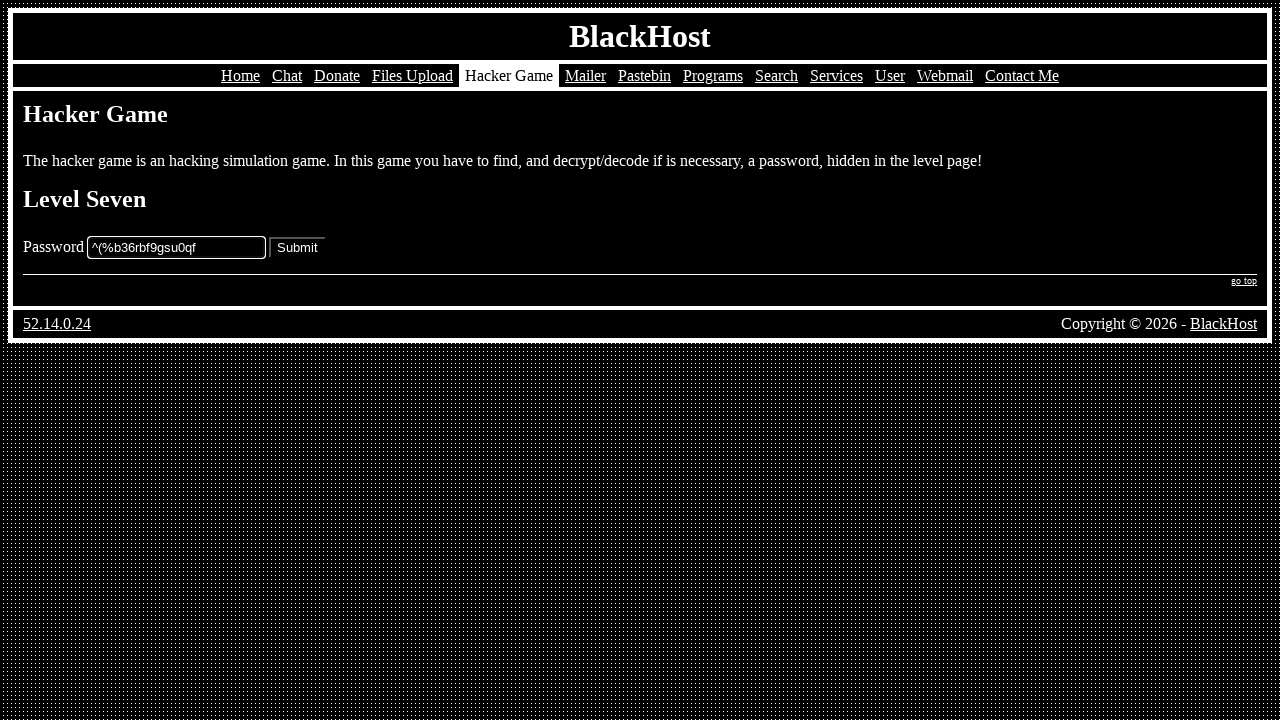

Submitted Level 7 password at (298, 248) on xpath=//*[@id='main']/form/p/input[2]
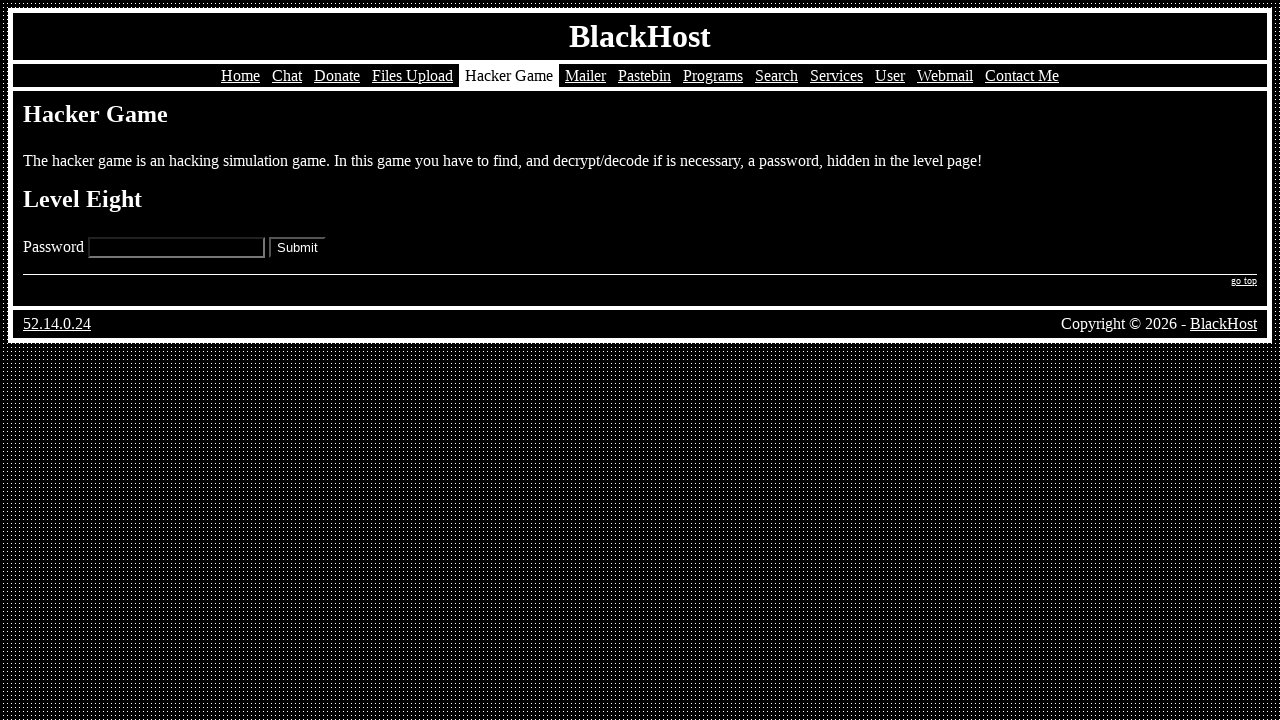

Filled password field for Level 8 on input[name='pass']
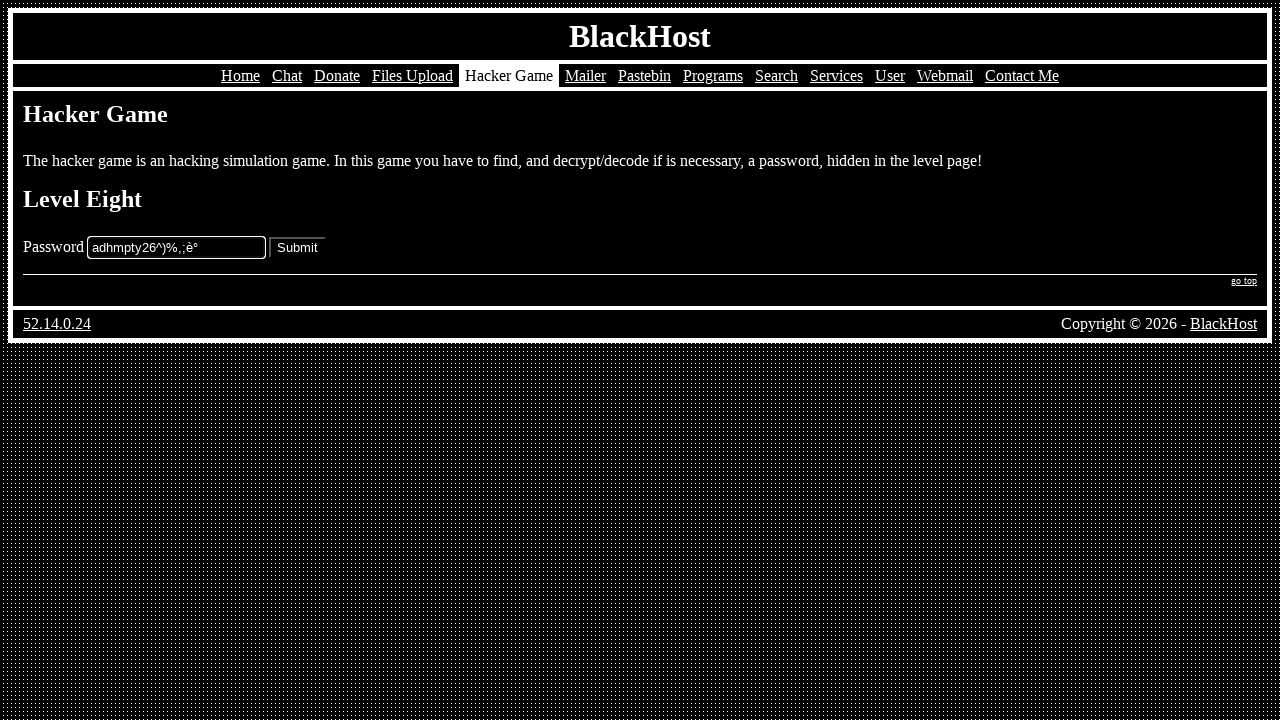

Submitted Level 8 password at (298, 248) on xpath=//*[@id='main']/form/p/input[2]
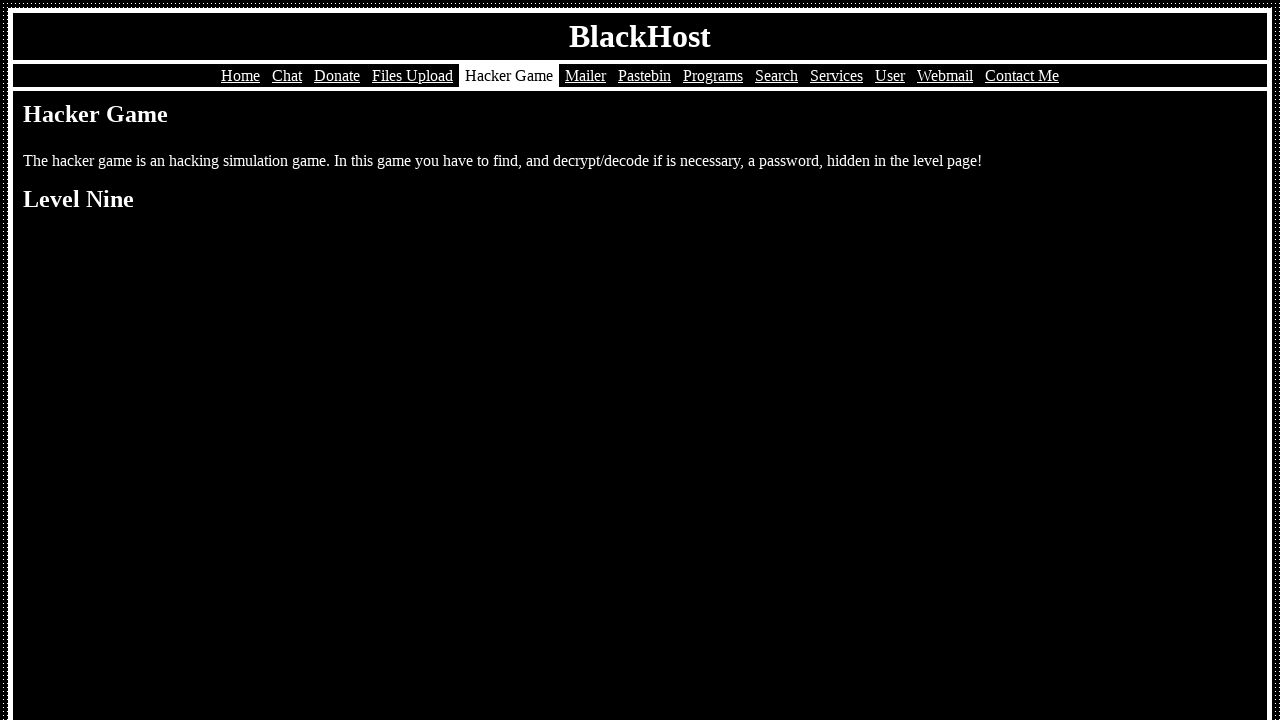

Filled password field for Level 9 on input[name='pass']
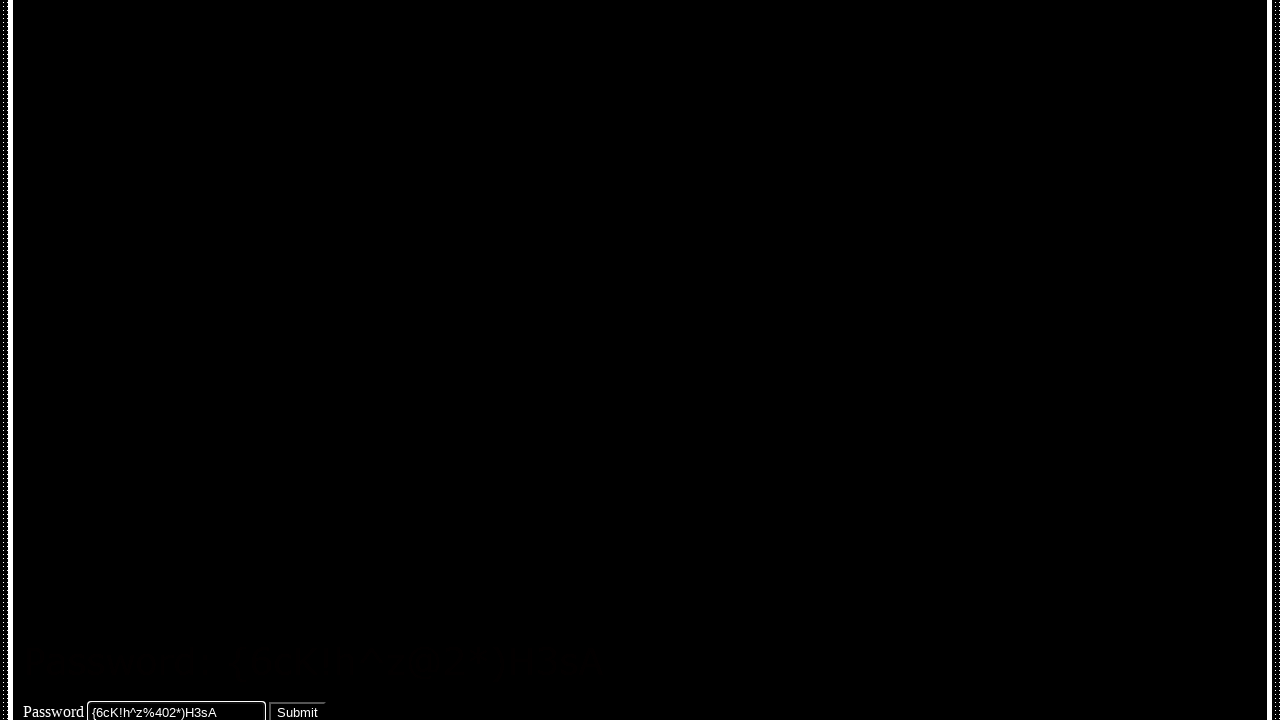

Submitted Level 9 password at (298, 710) on xpath=//*[@id='main']/form/p/input[2]
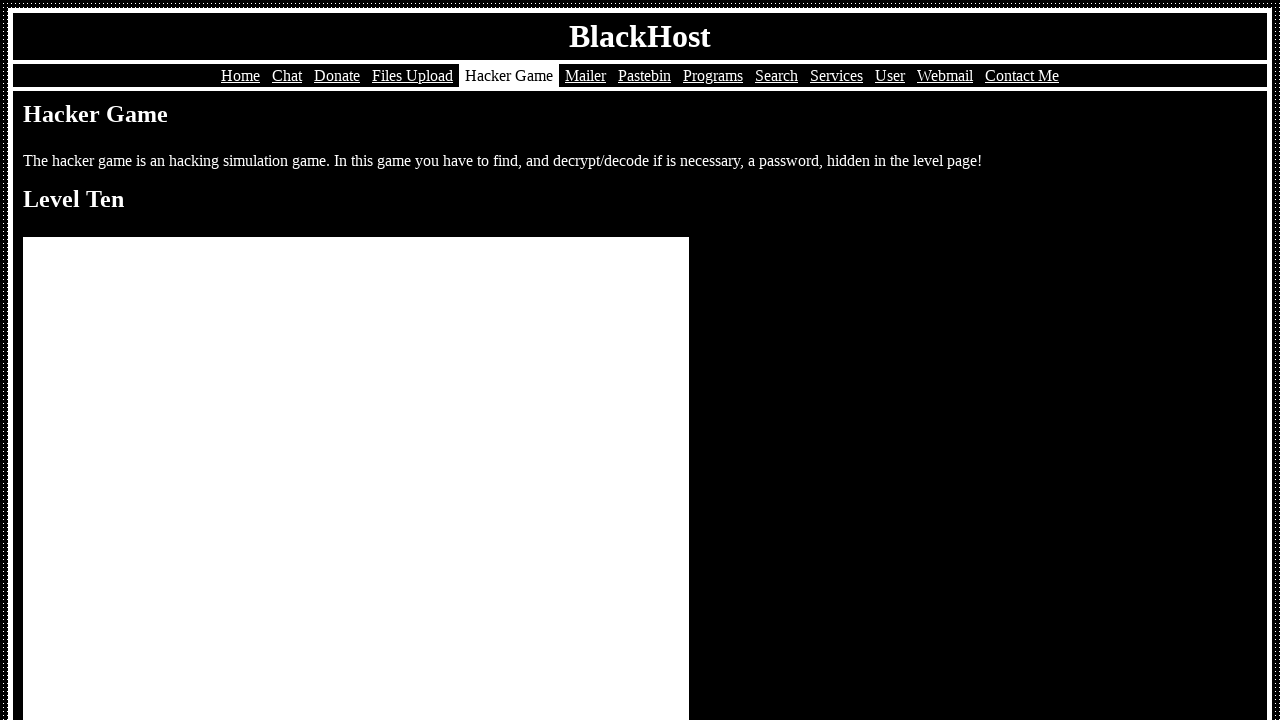

Filled password field for Level 10 on input[name='pass']
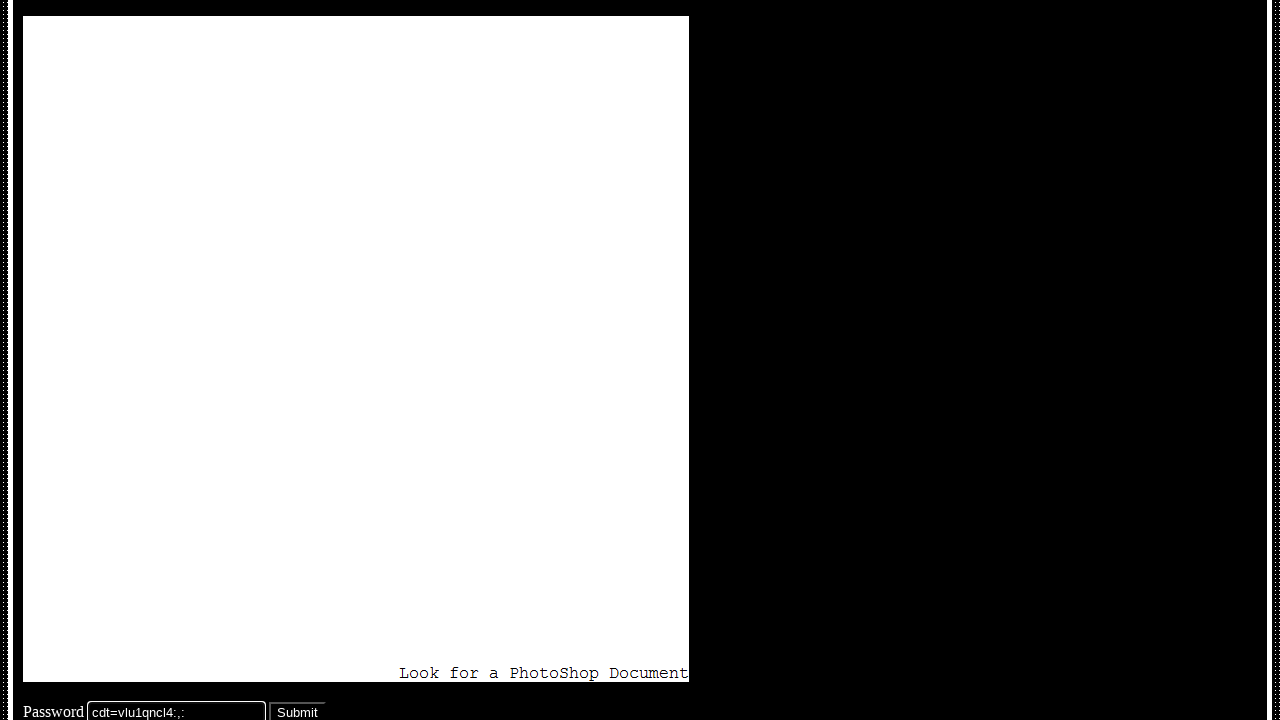

Submitted Level 10 password at (298, 710) on xpath=//*[@id='main']/form/p/input[2]
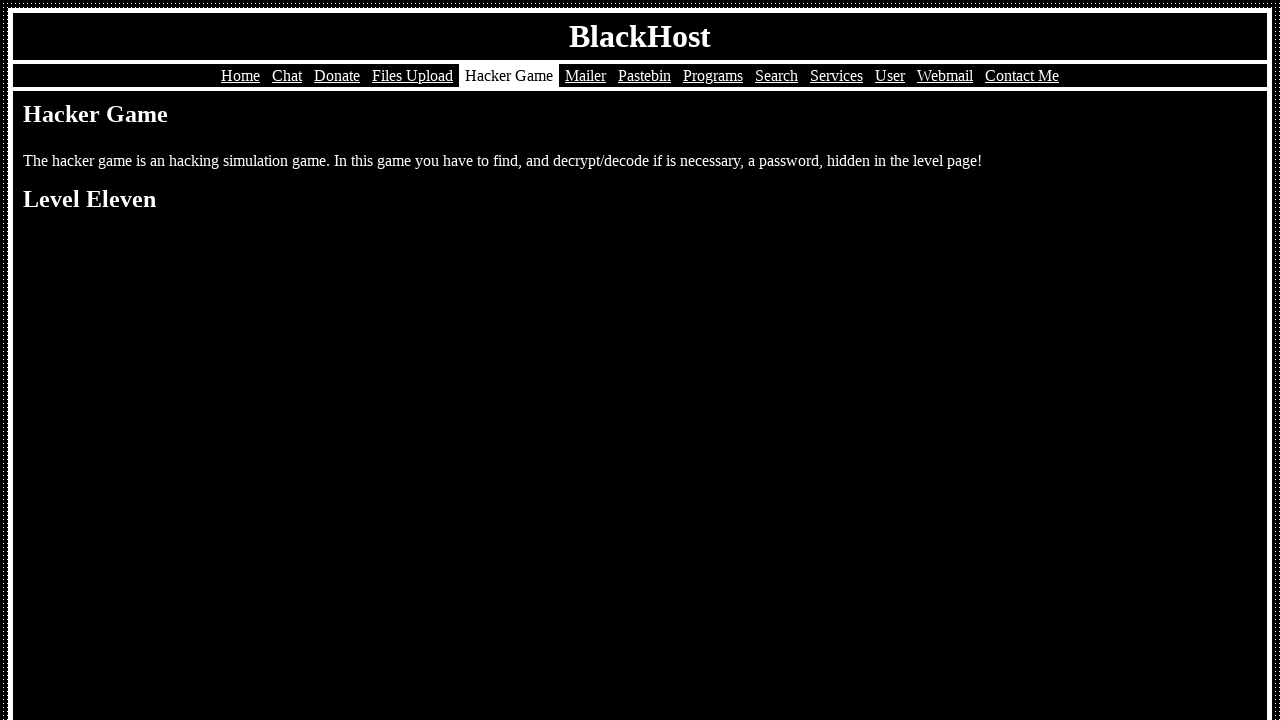

Filled password field for Level 11 on input[name='pass']
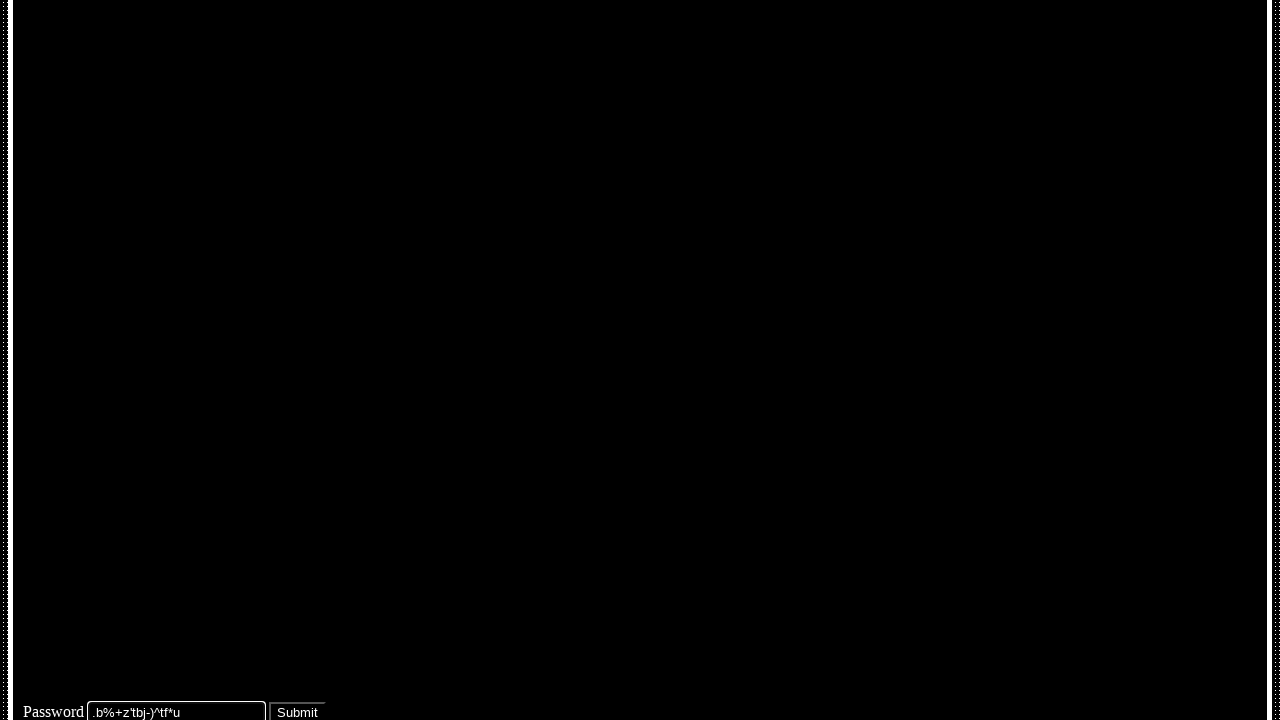

Submitted Level 11 password at (298, 710) on xpath=//*[@id='main']/form/p/input[2]
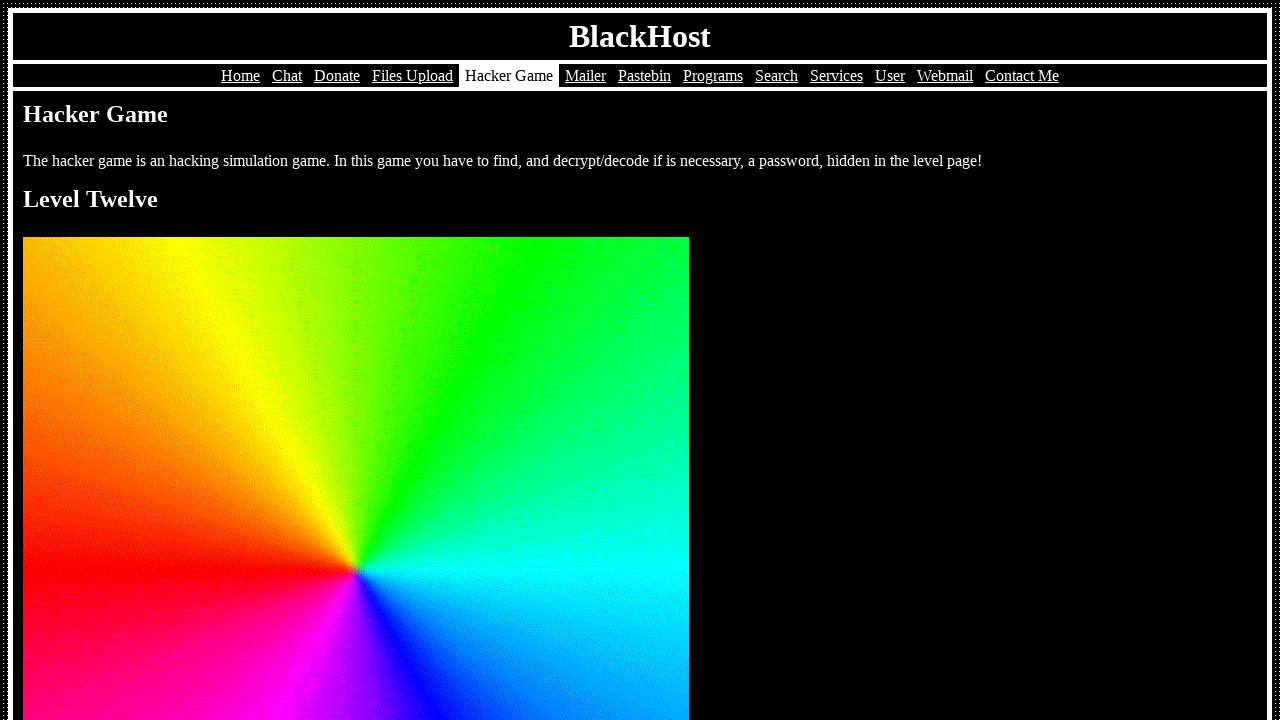

Filled password field for Level 12 on input[name='pass']
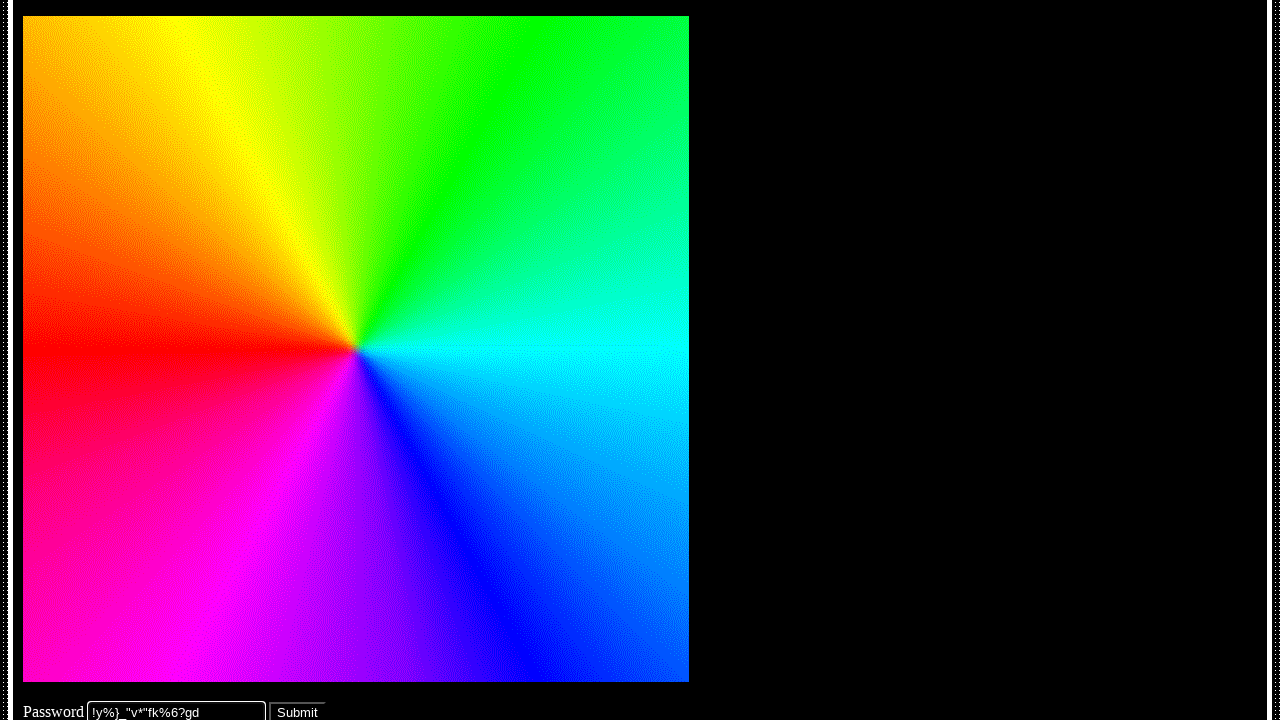

Submitted Level 12 password at (298, 710) on xpath=//*[@id='main']/form/p/input[2]
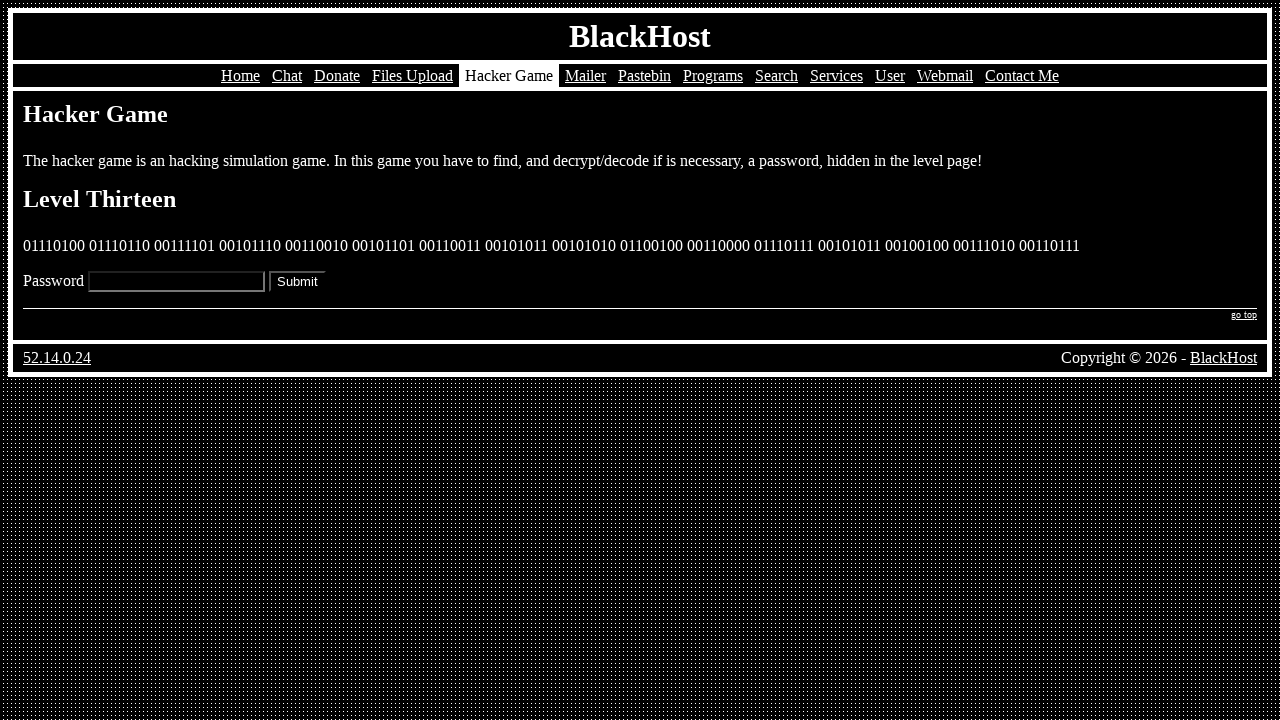

Filled password field for Level 13 on input[name='pass']
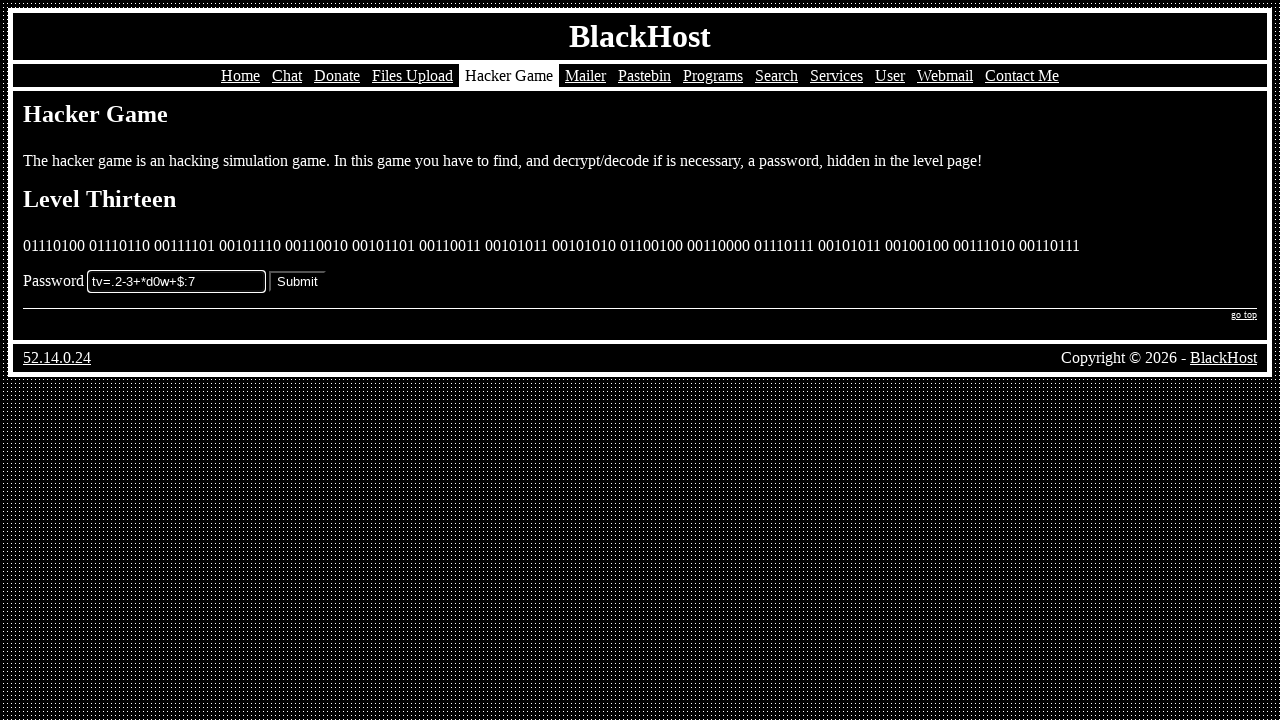

Submitted Level 13 password at (298, 282) on xpath=//*[@id='main']/form/p/input[2]
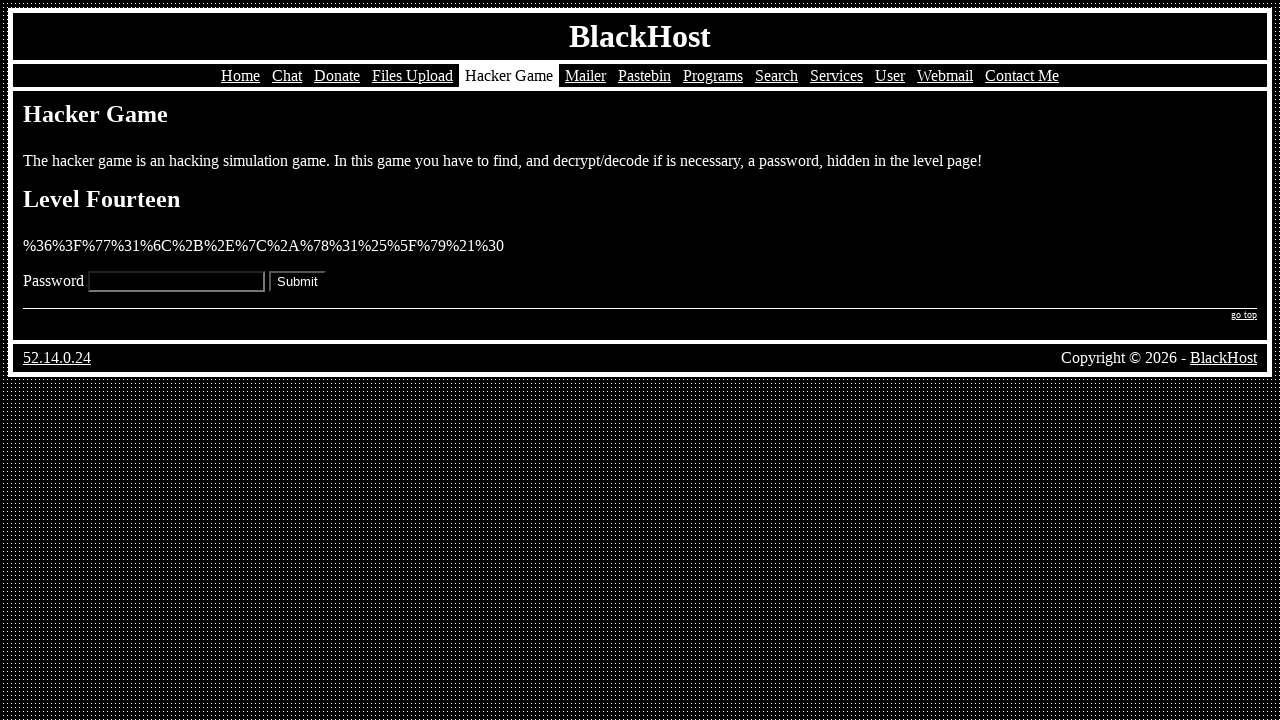

Filled password field for Level 14 on input[name='pass']
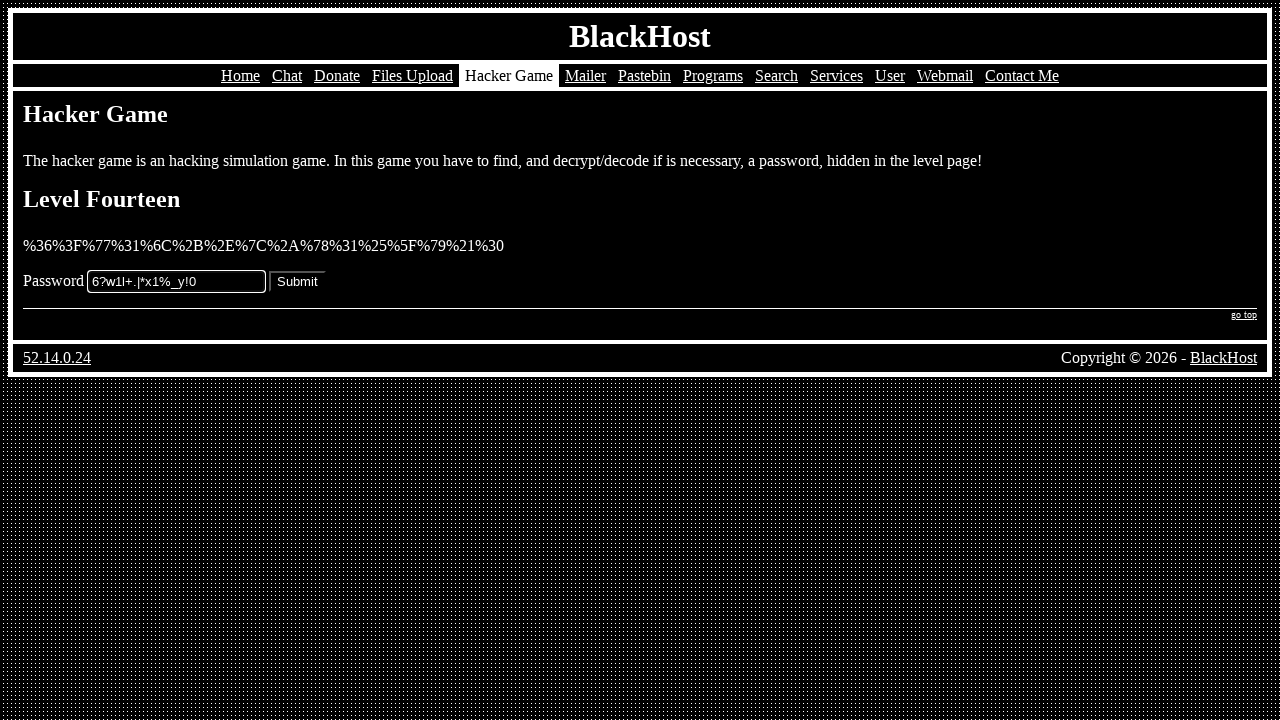

Submitted Level 14 password at (298, 282) on xpath=//*[@id='main']/form/p/input[2]
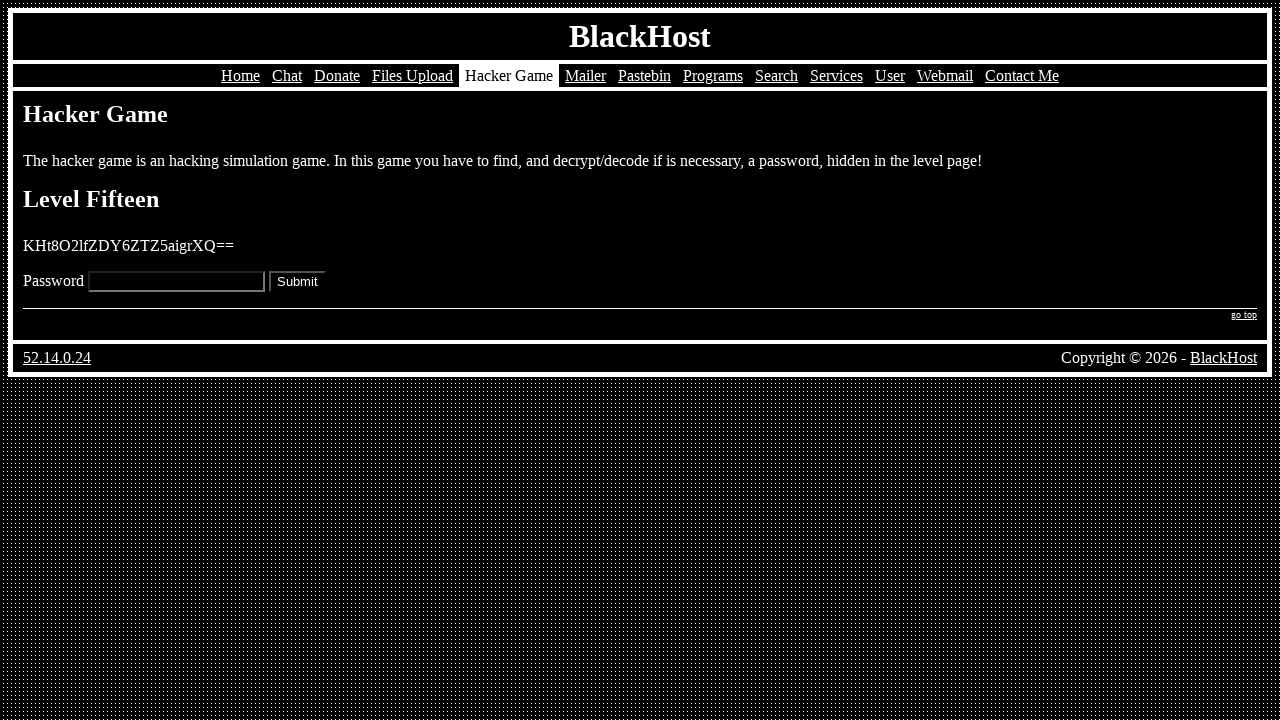

Filled password field for Level 15 on input[name='pass']
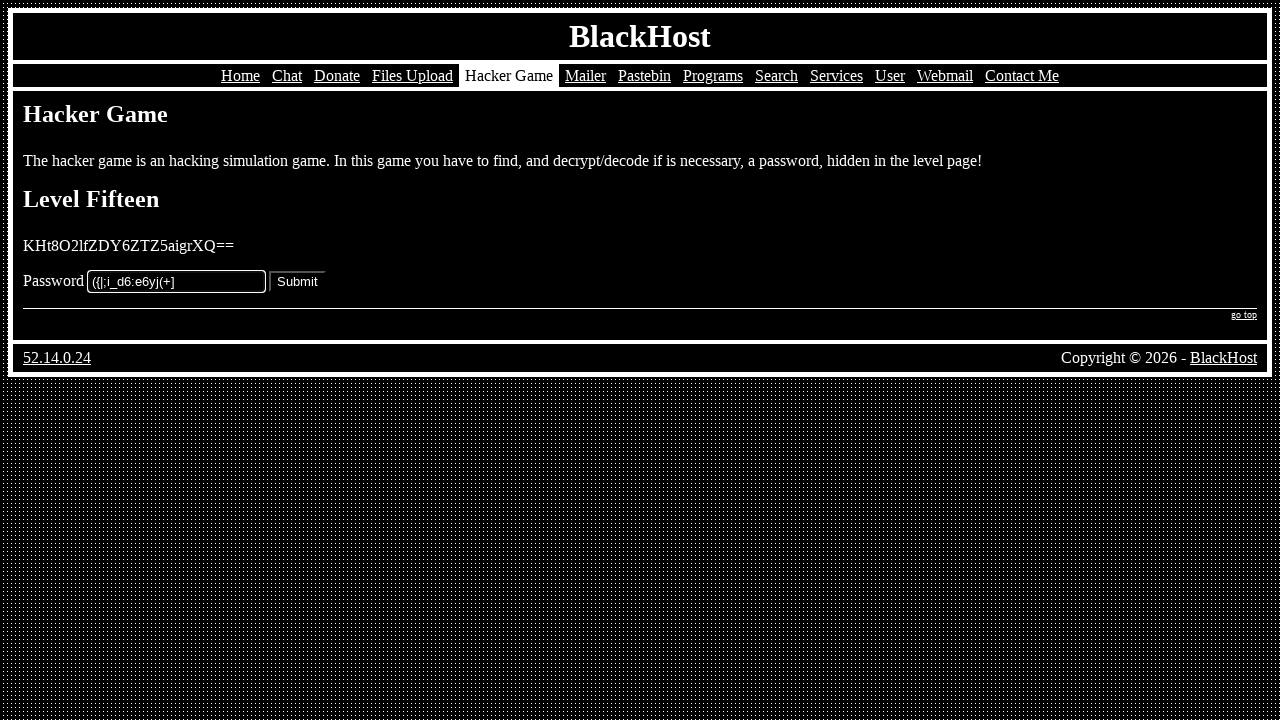

Submitted Level 15 password at (298, 282) on xpath=//*[@id='main']/form/p/input[2]
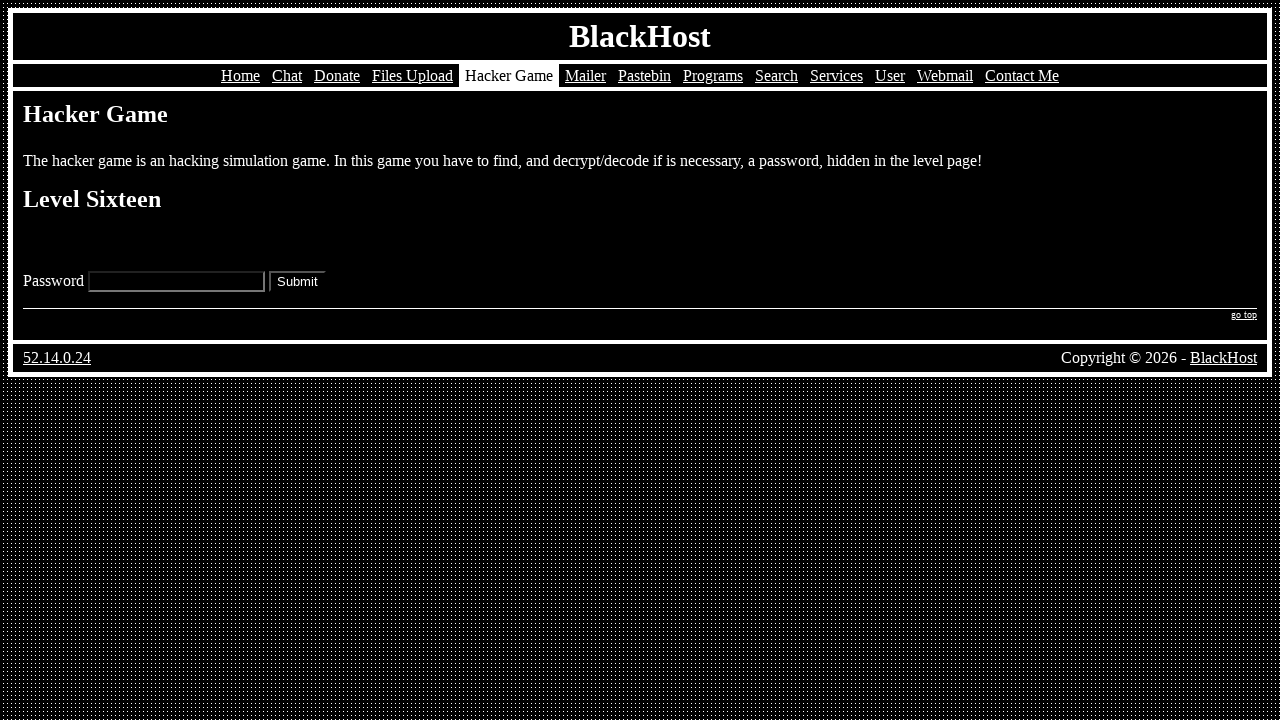

Filled password field for Level 16 on input[name='pass']
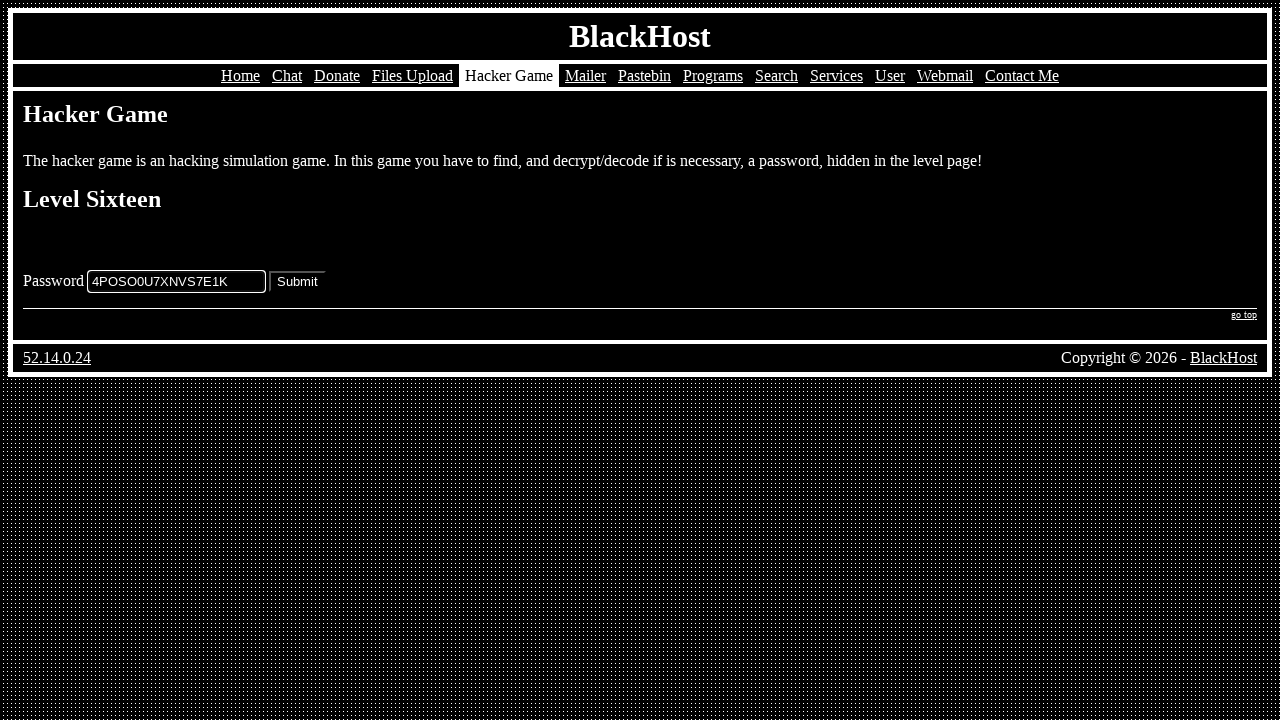

Submitted Level 16 password at (298, 282) on xpath=//*[@id='main']/form/p/input[2]
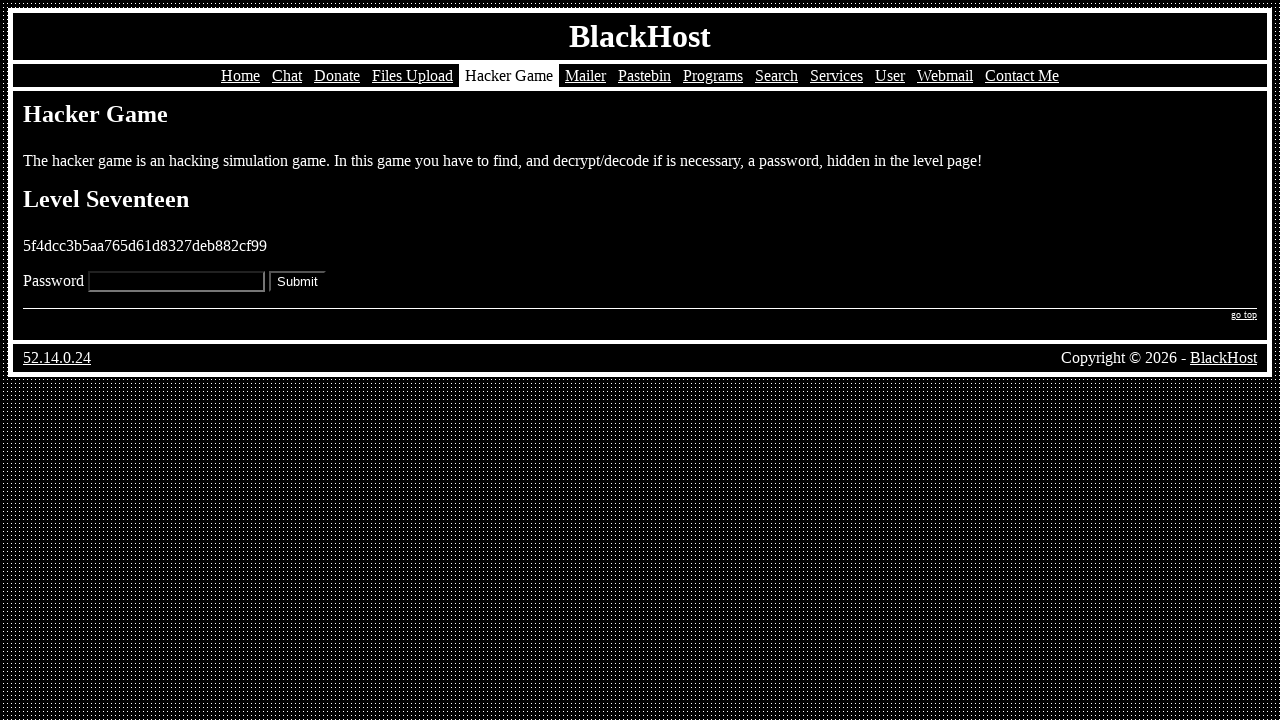

Filled password field for Level 17 on input[name='pass']
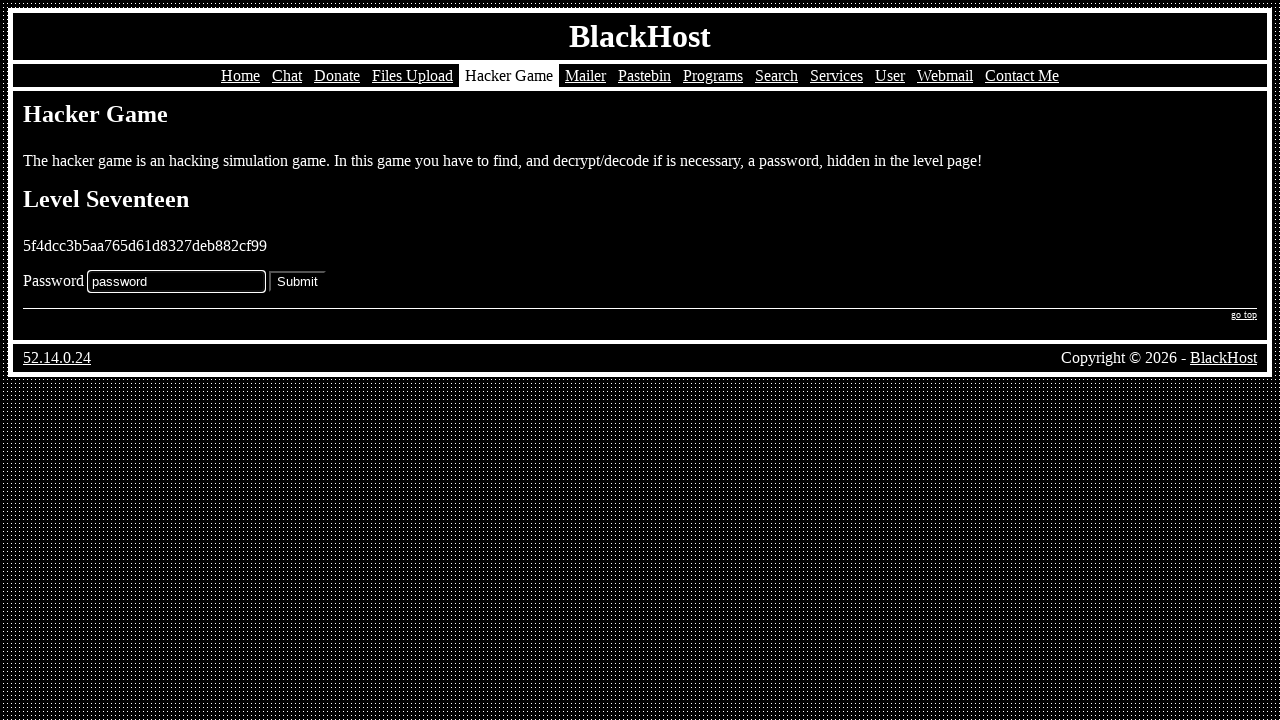

Submitted Level 17 password at (298, 282) on xpath=//*[@id='main']/form/p/input[2]
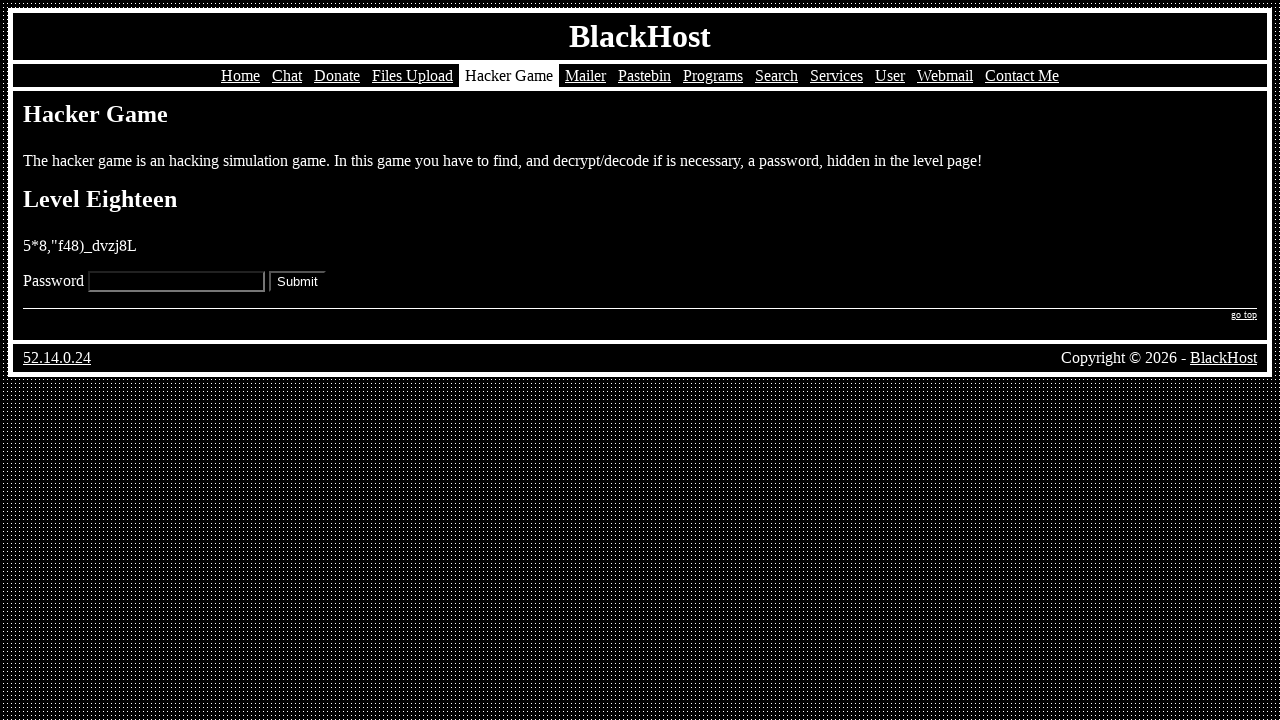

Filled password field for Level 18 (final level, not submitted) on input[name='pass']
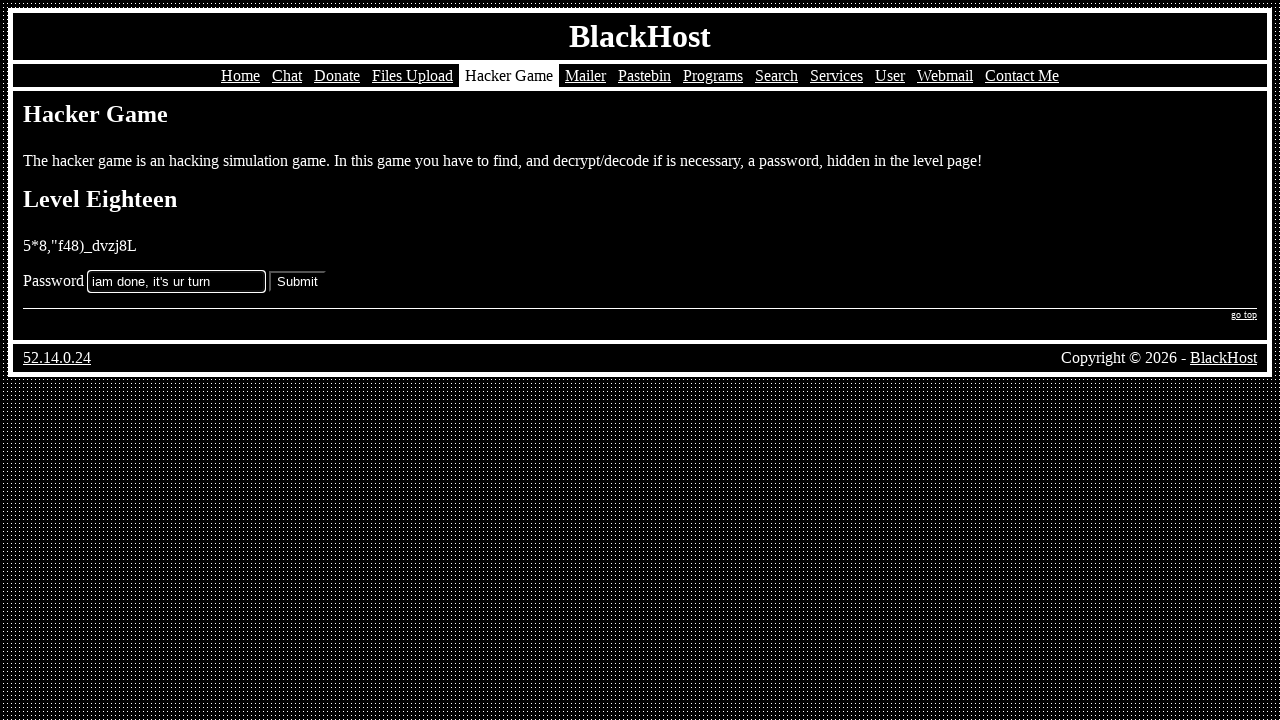

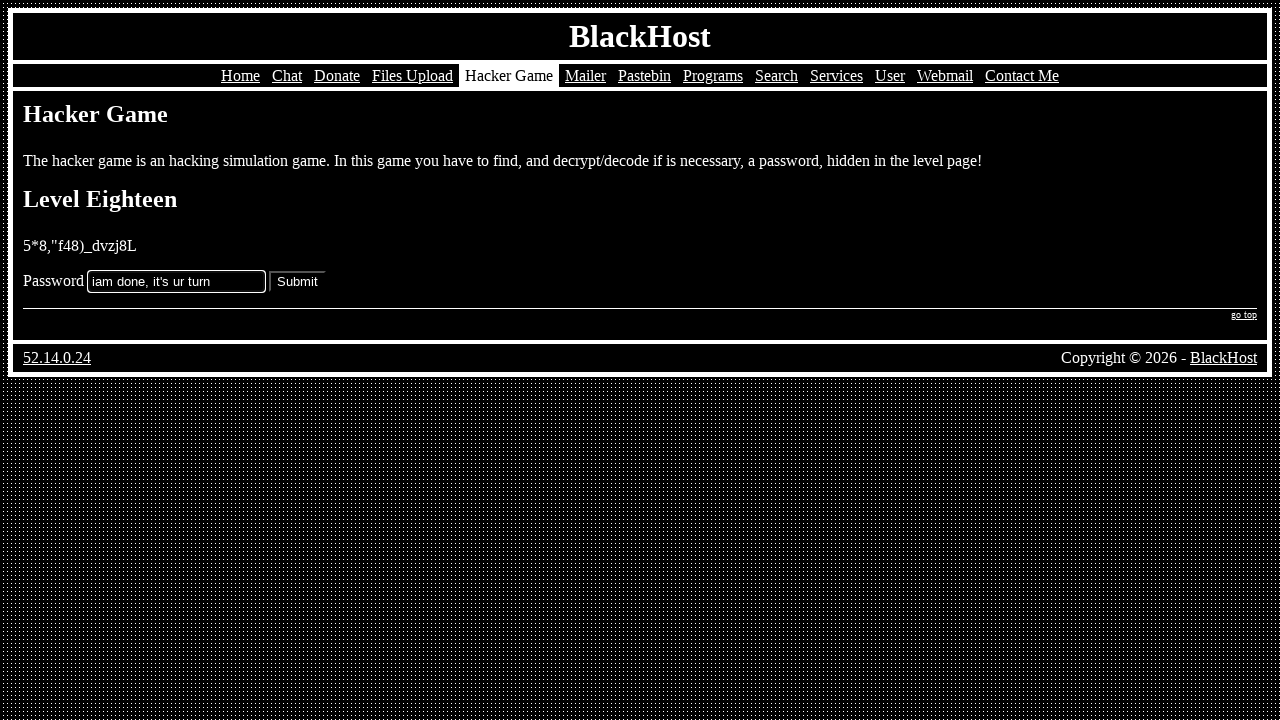